Tests todo list functionality by clearing existing todos, adding new todo items, and then clearing them again

Starting URL: https://example.cypress.io/todo

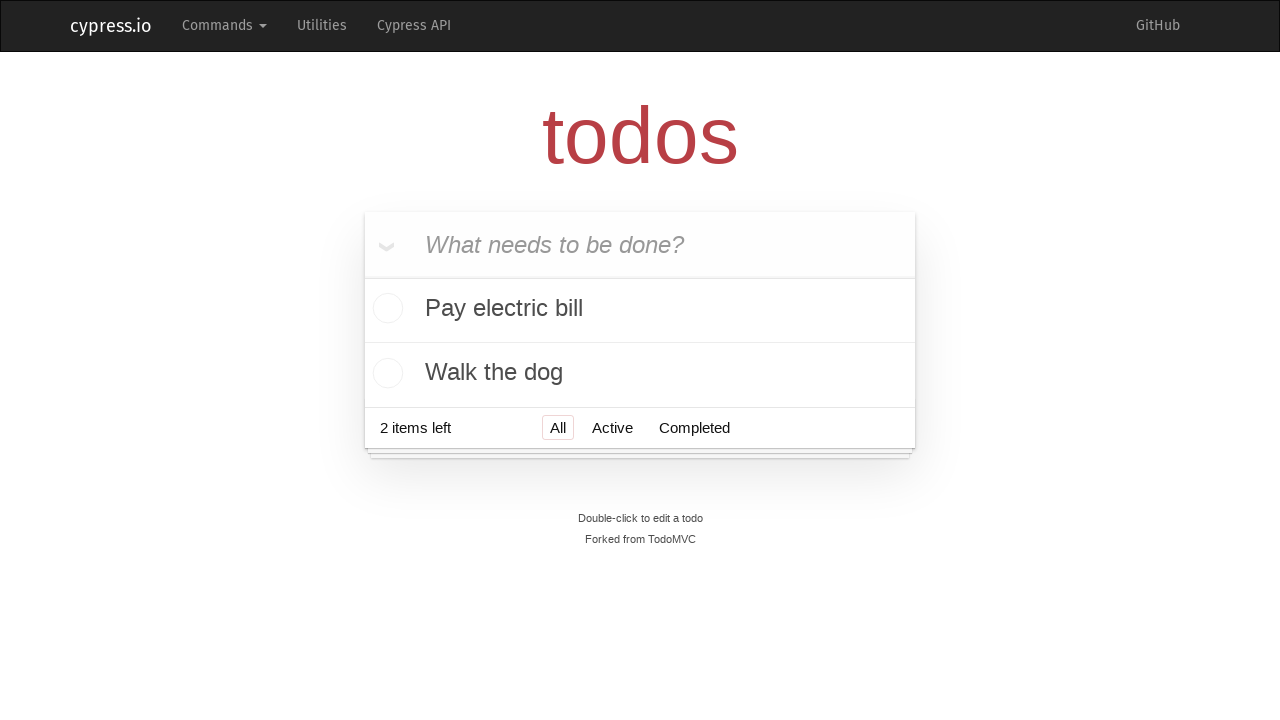

Retrieved all initial todo items from the list
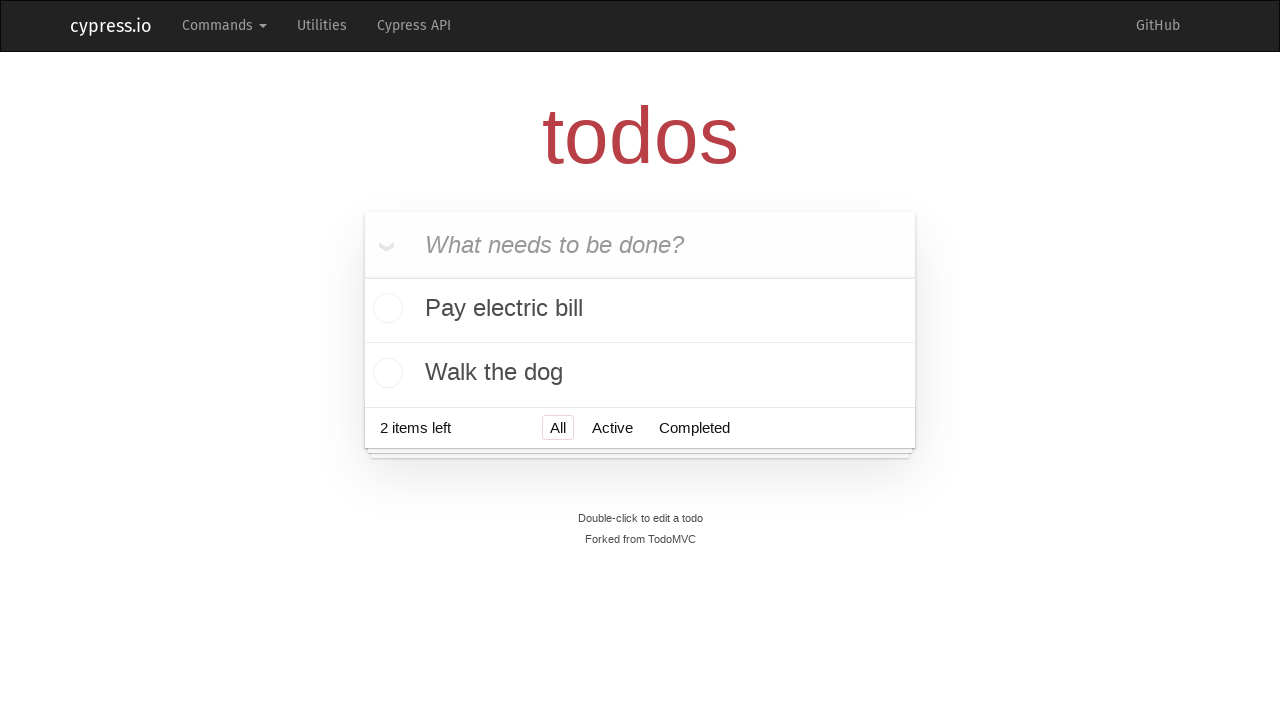

Retrieved all destroy buttons for todo items
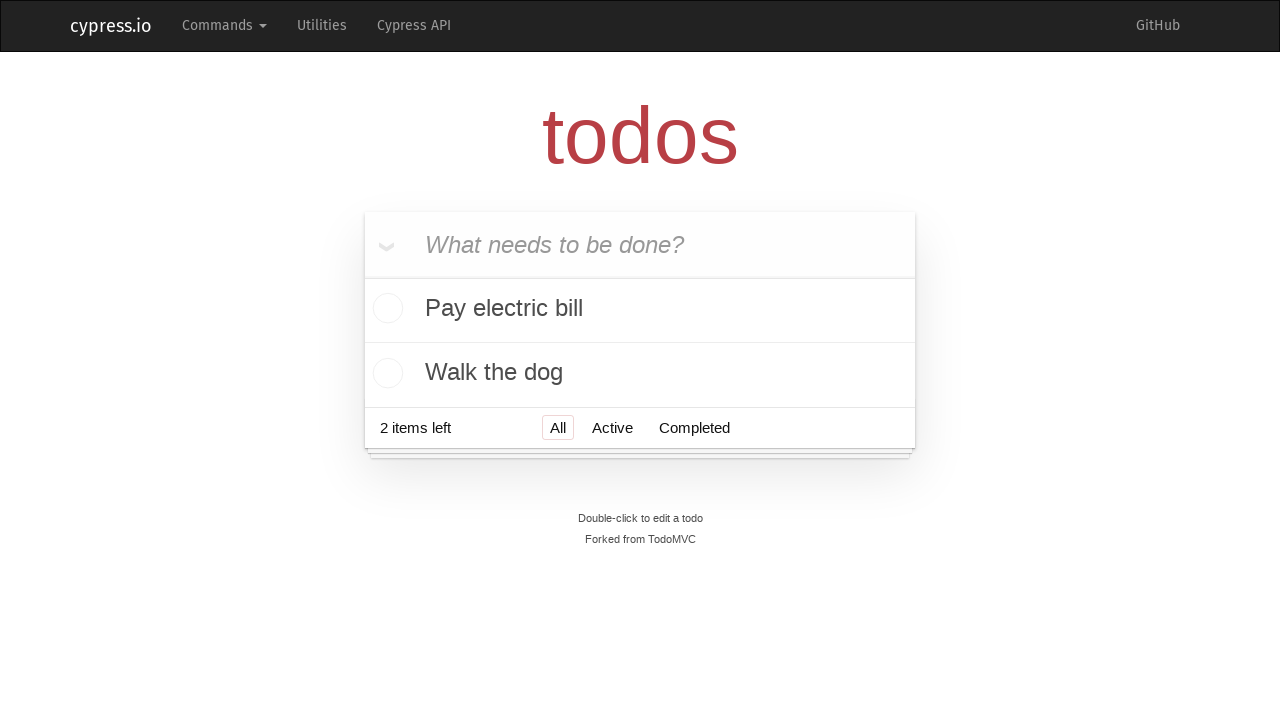

Hovered over todo item 2 at (640, 373) on xpath=//ul[@class='todo-list']/li >> nth=1
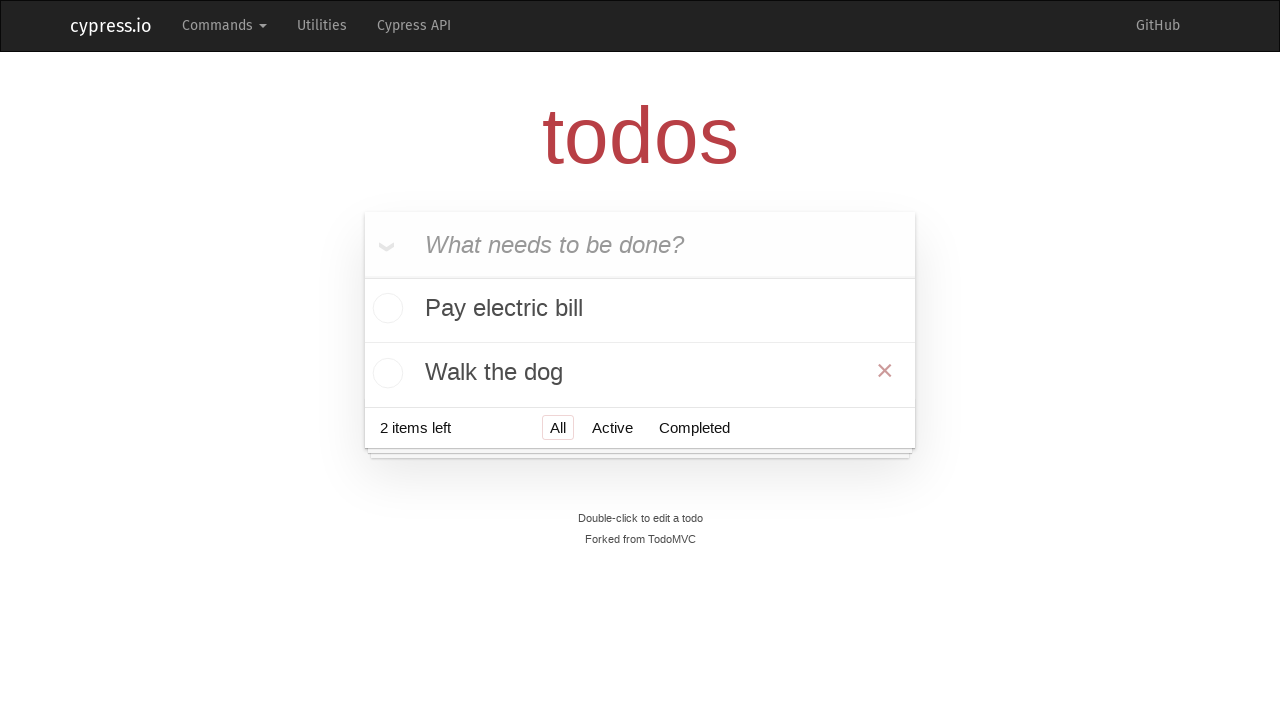

Hovered over destroy button for todo item 2 at (885, 371) on xpath=//button[@class='destroy todo-button'] >> nth=1
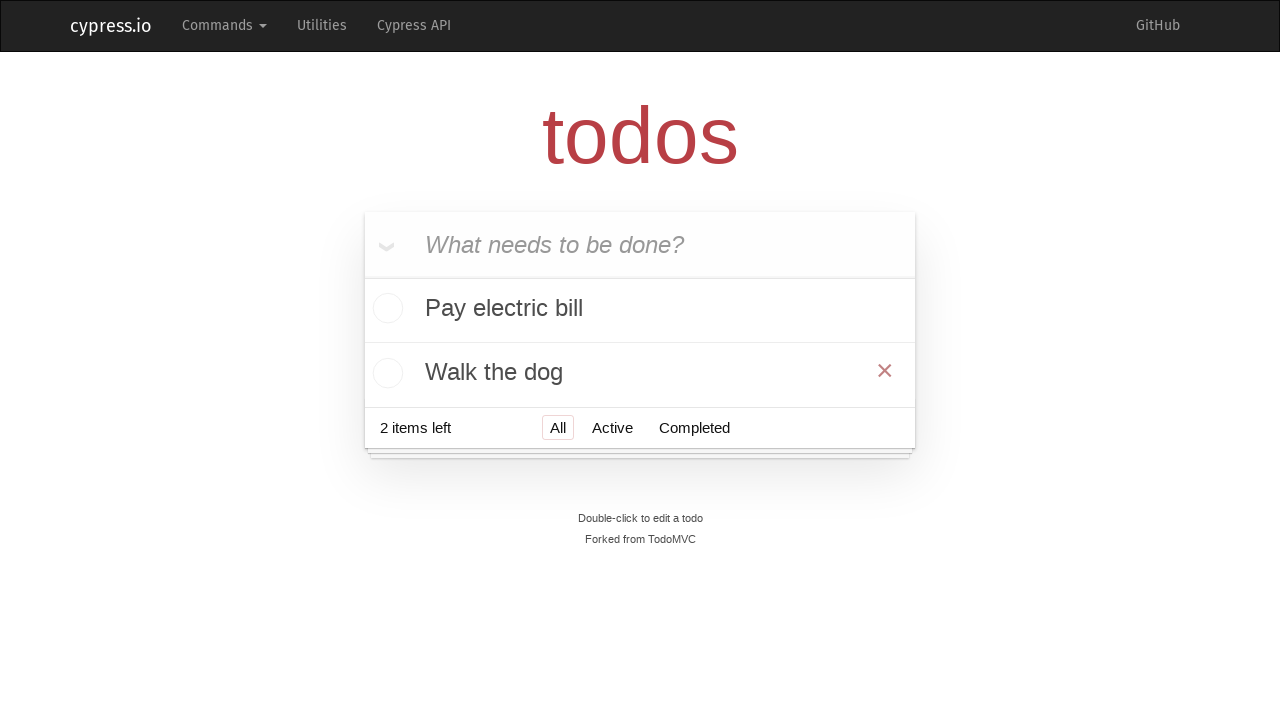

Clicked destroy button to delete todo item 2 at (885, 371) on xpath=//button[@class='destroy todo-button'] >> nth=1
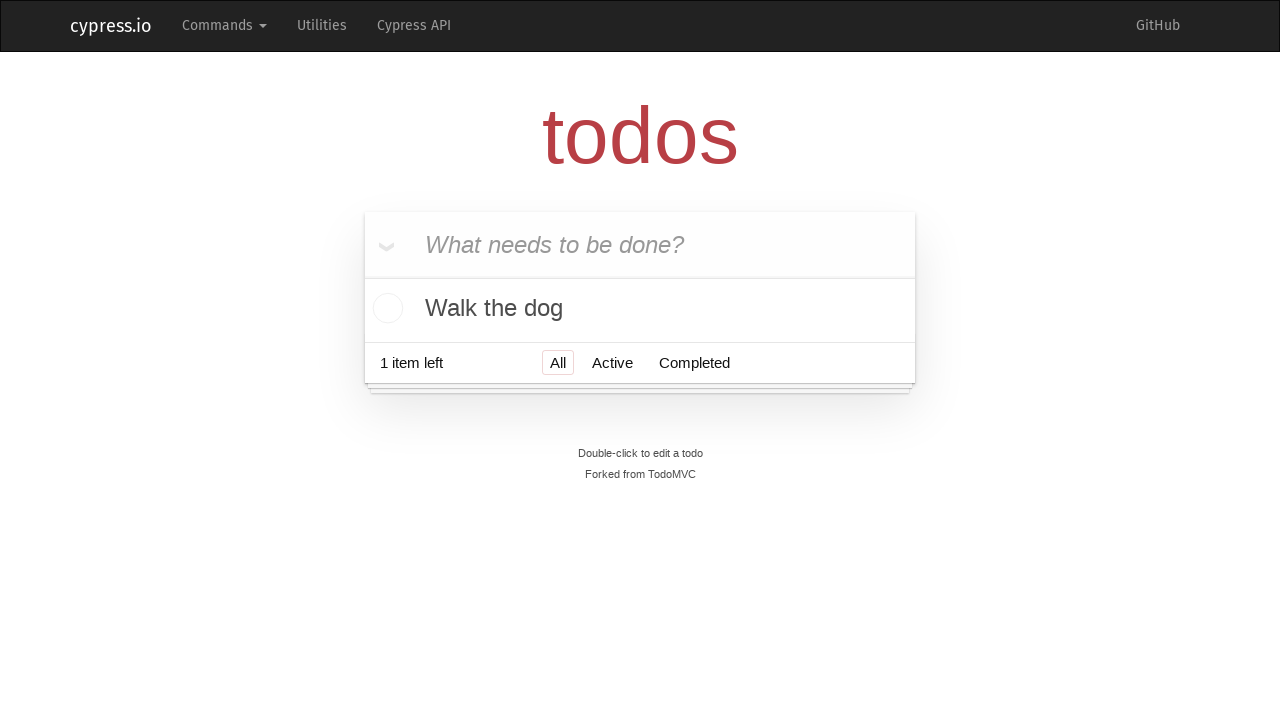

Hovered over todo item 1 at (640, 308) on xpath=//ul[@class='todo-list']/li >> nth=0
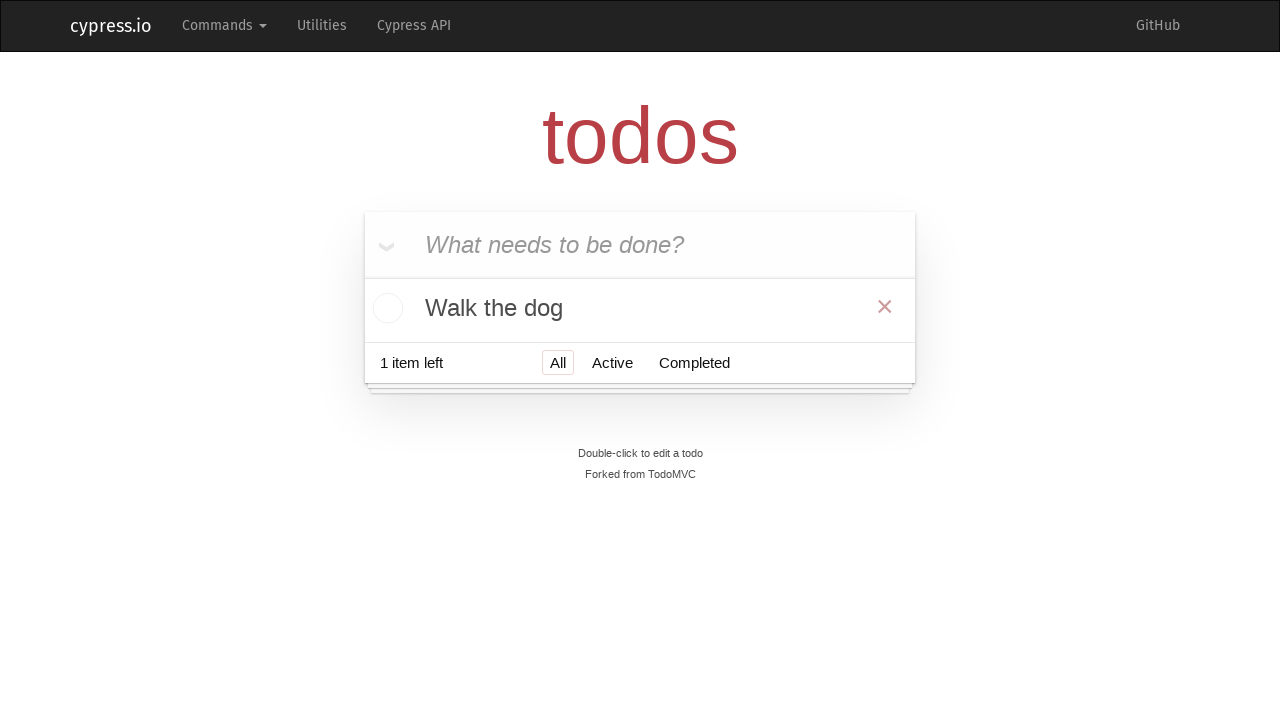

Hovered over destroy button for todo item 1 at (885, 306) on xpath=//button[@class='destroy todo-button'] >> nth=0
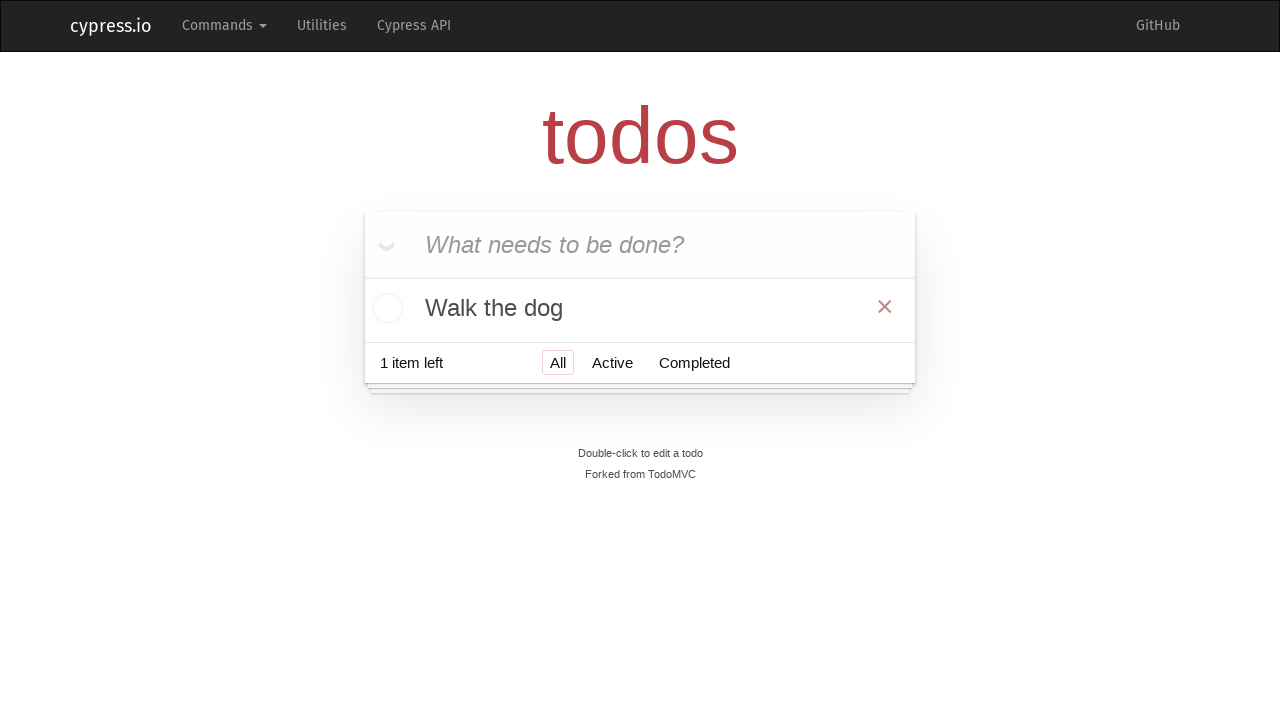

Clicked destroy button to delete todo item 1 at (885, 306) on xpath=//button[@class='destroy todo-button'] >> nth=0
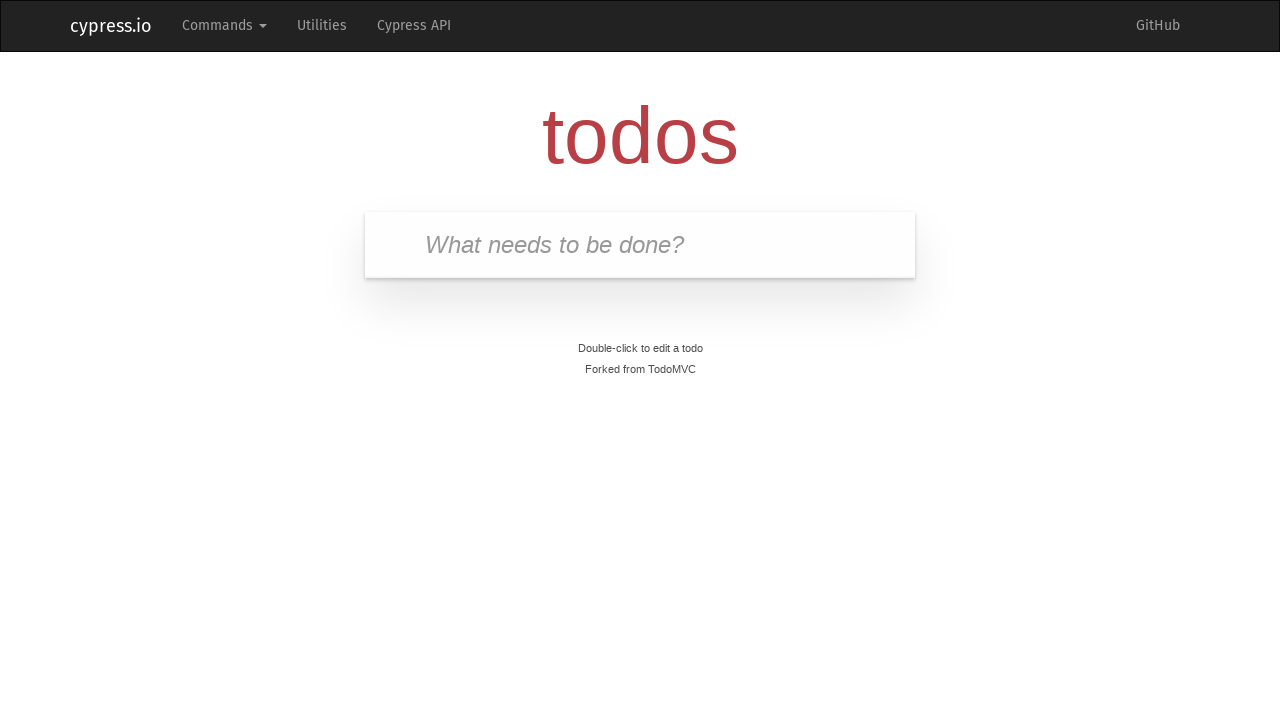

Filled new todo input with 'Visit Paris' on .new-todo
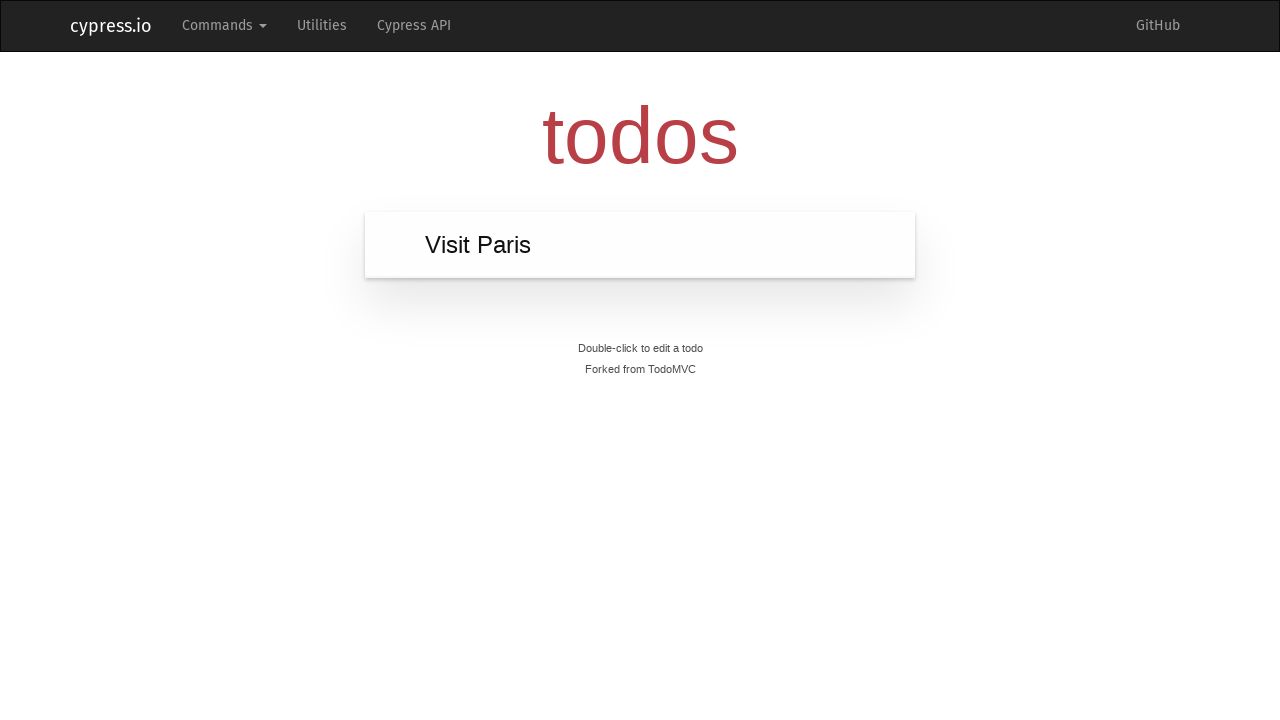

Pressed Enter to add todo 'Visit Paris' on .new-todo
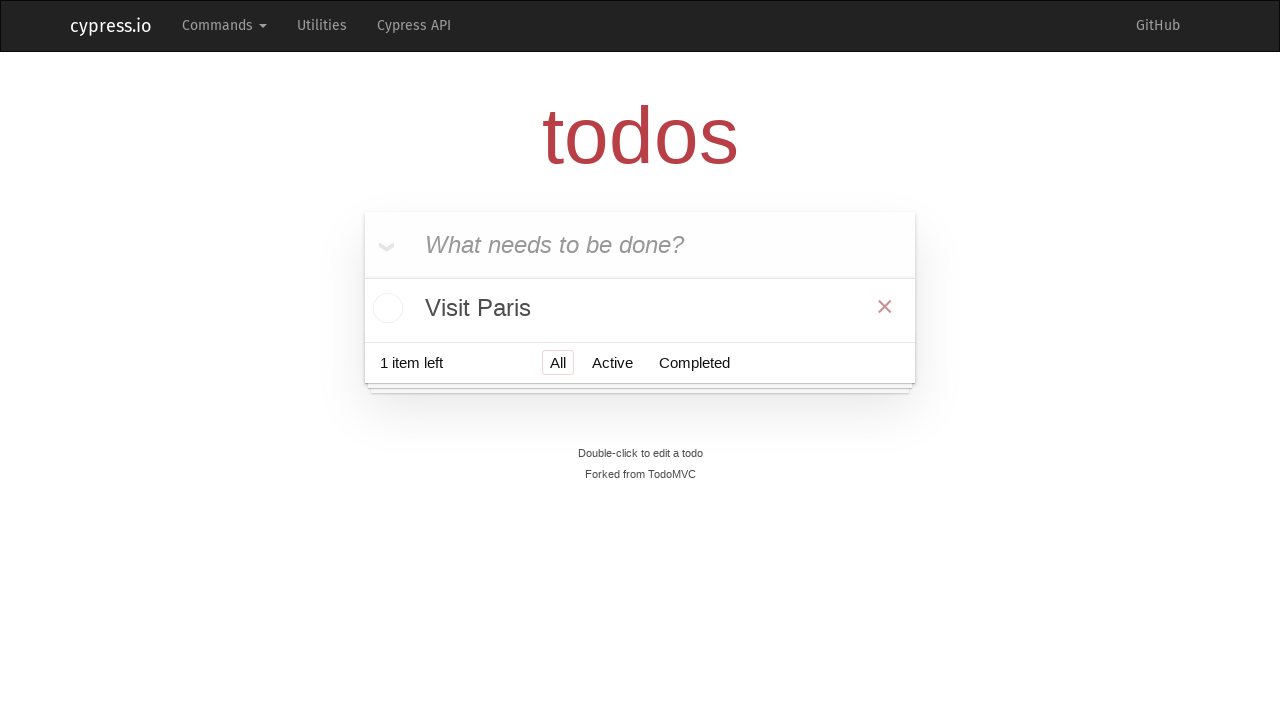

Verified todo 'Visit Paris' was added to the list
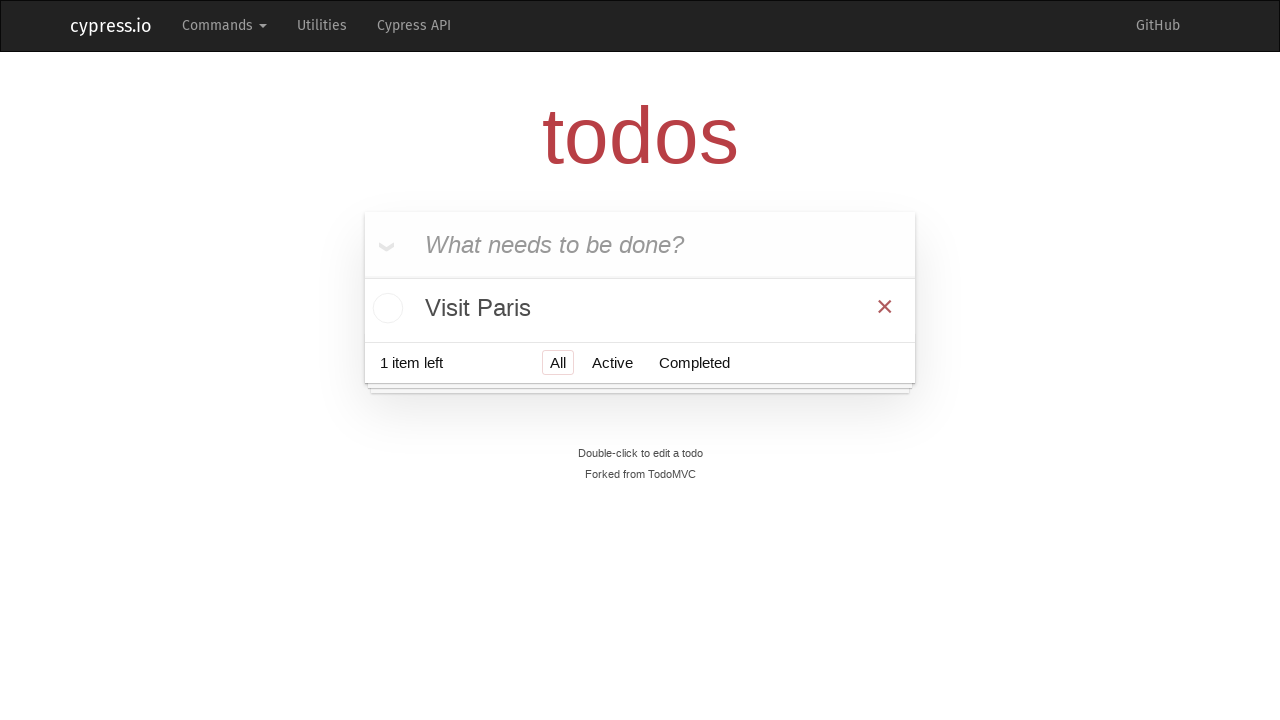

Filled new todo input with 'Visit Prague' on .new-todo
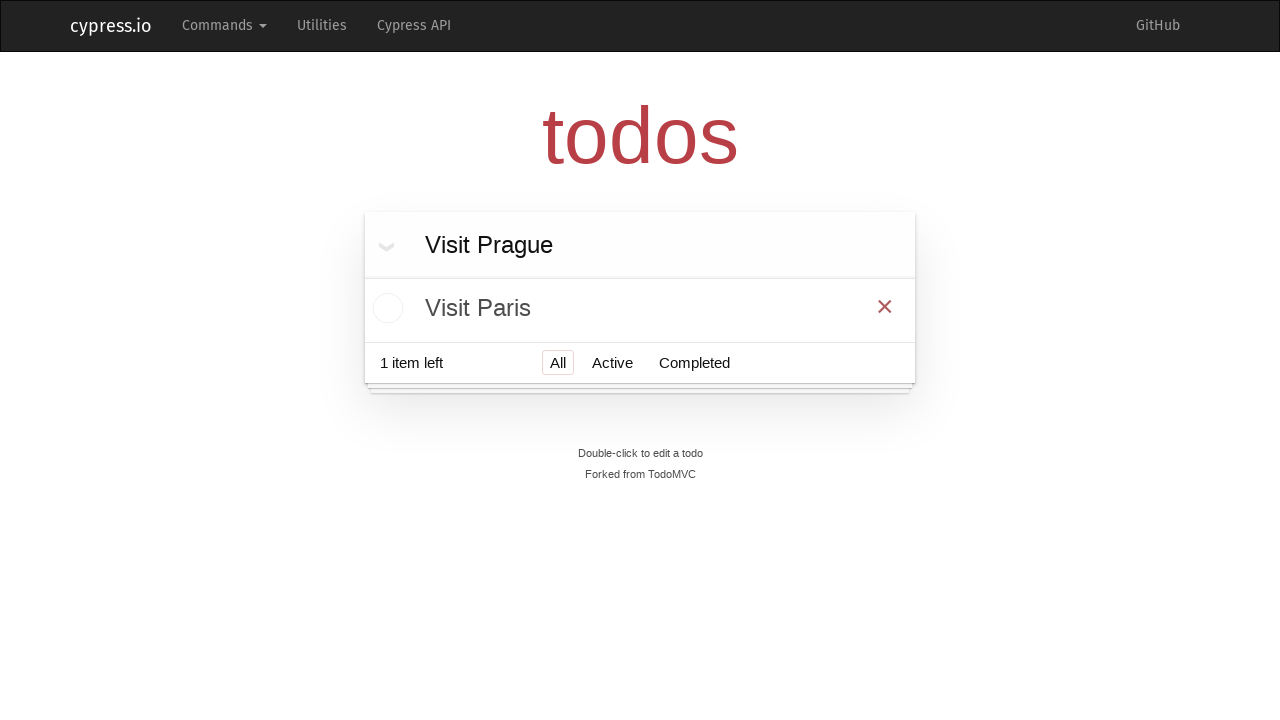

Pressed Enter to add todo 'Visit Prague' on .new-todo
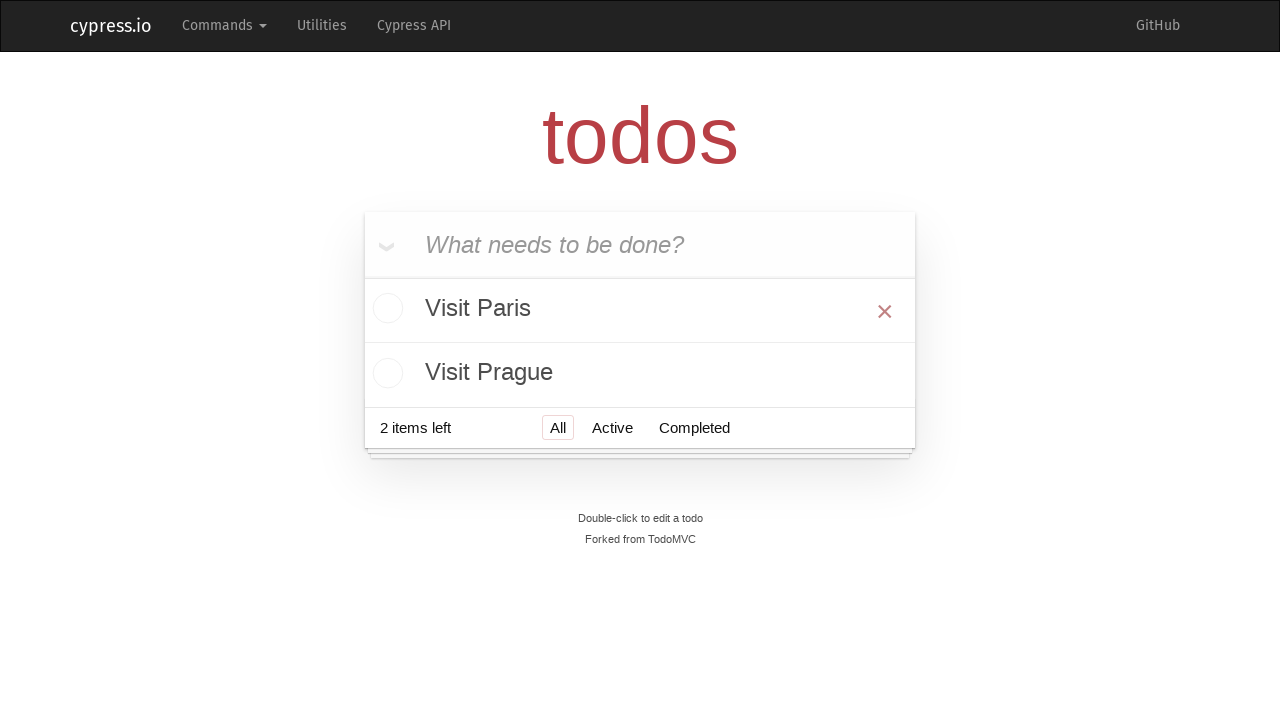

Verified todo 'Visit Prague' was added to the list
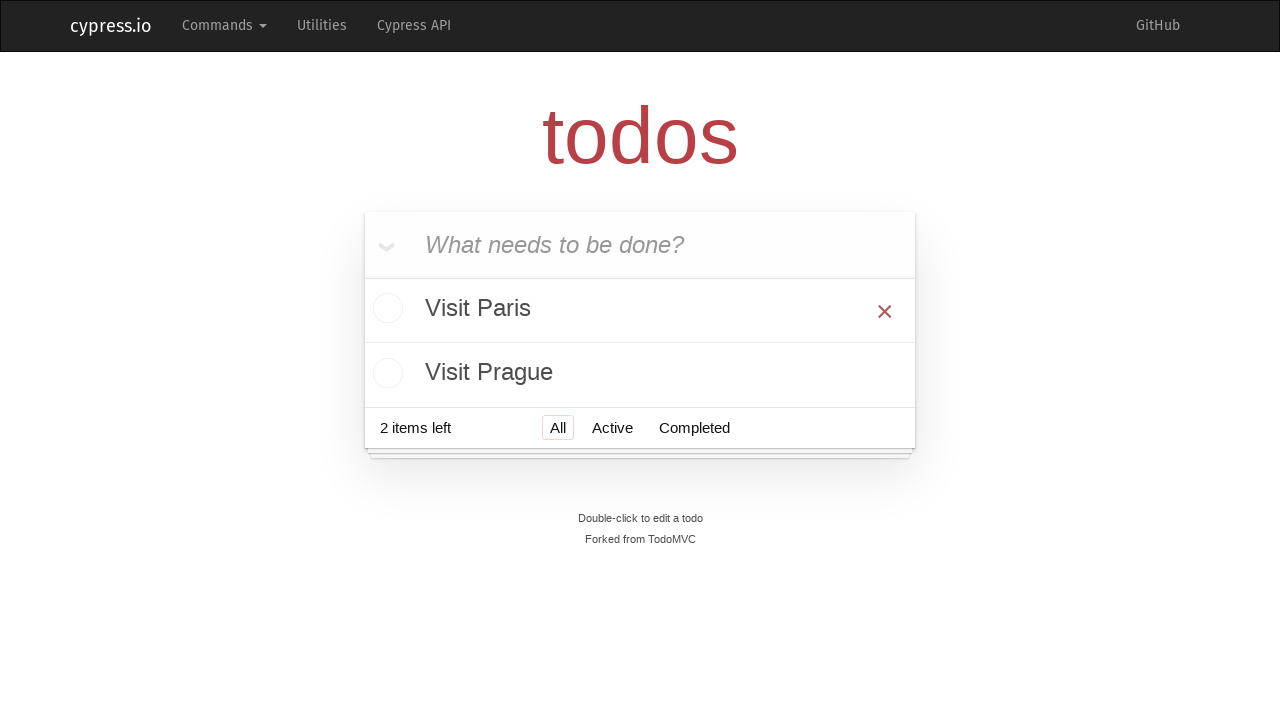

Filled new todo input with 'Visit London' on .new-todo
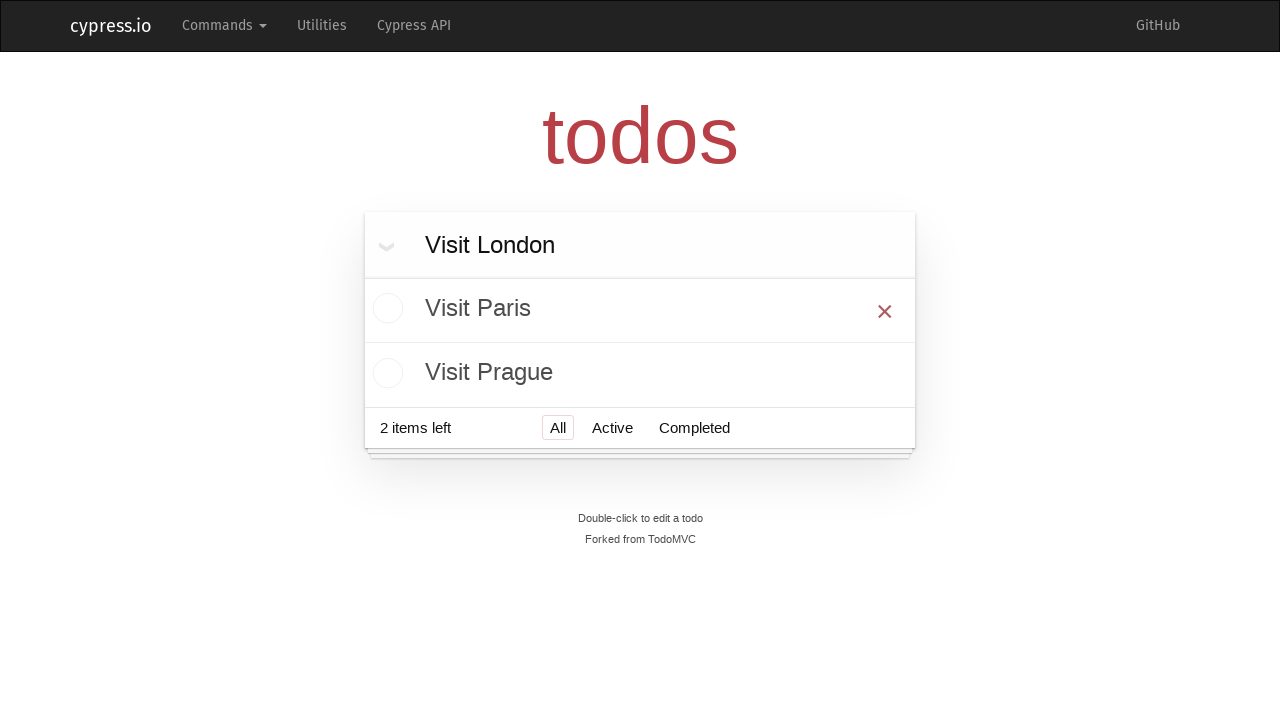

Pressed Enter to add todo 'Visit London' on .new-todo
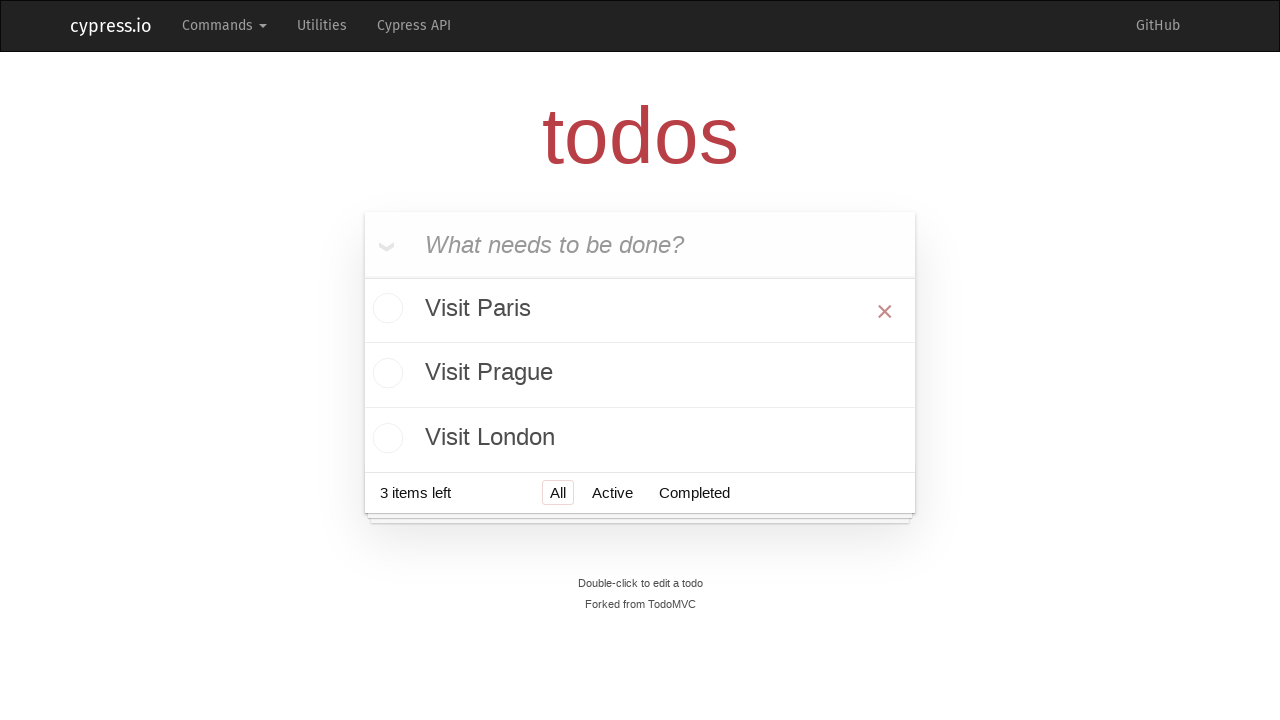

Verified todo 'Visit London' was added to the list
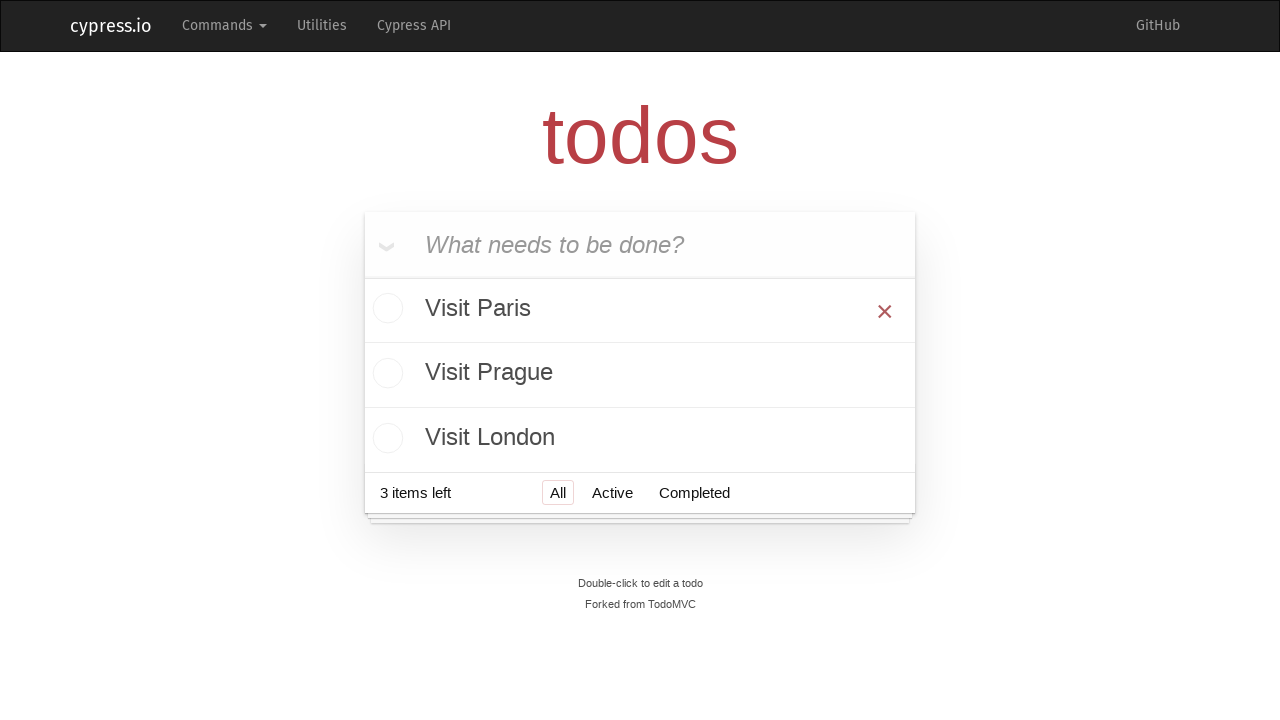

Filled new todo input with 'Visit New York' on .new-todo
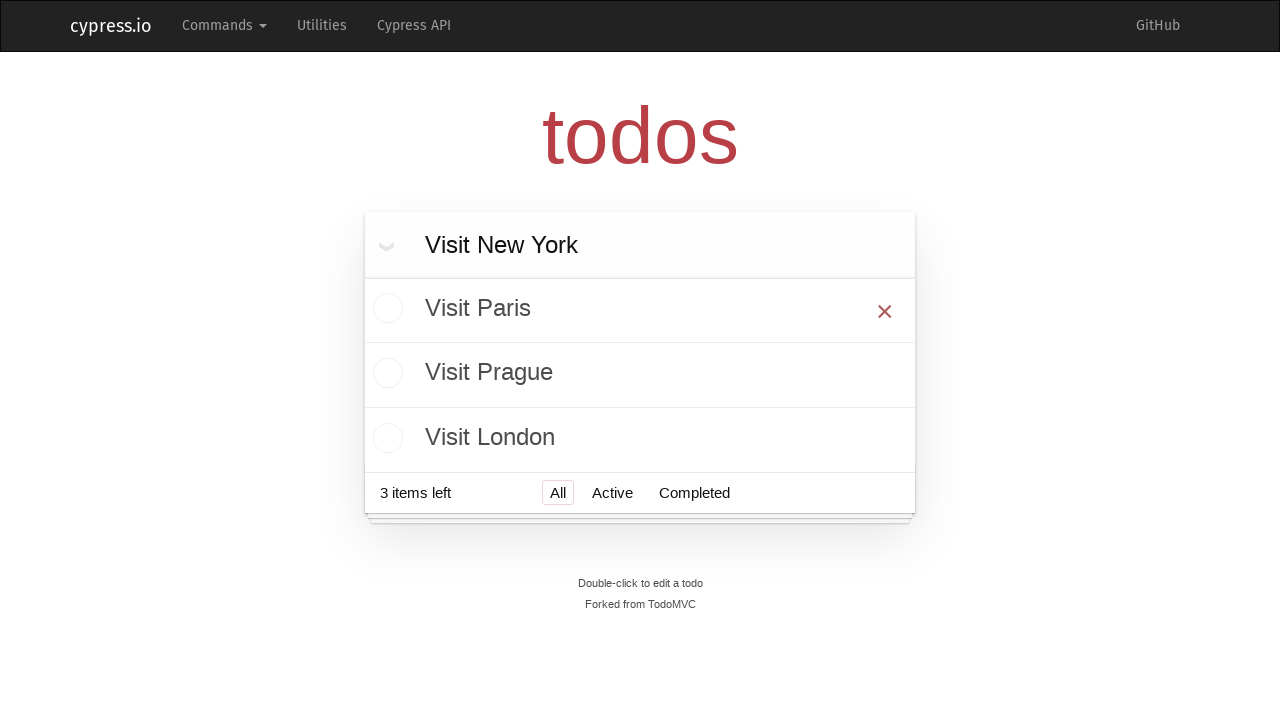

Pressed Enter to add todo 'Visit New York' on .new-todo
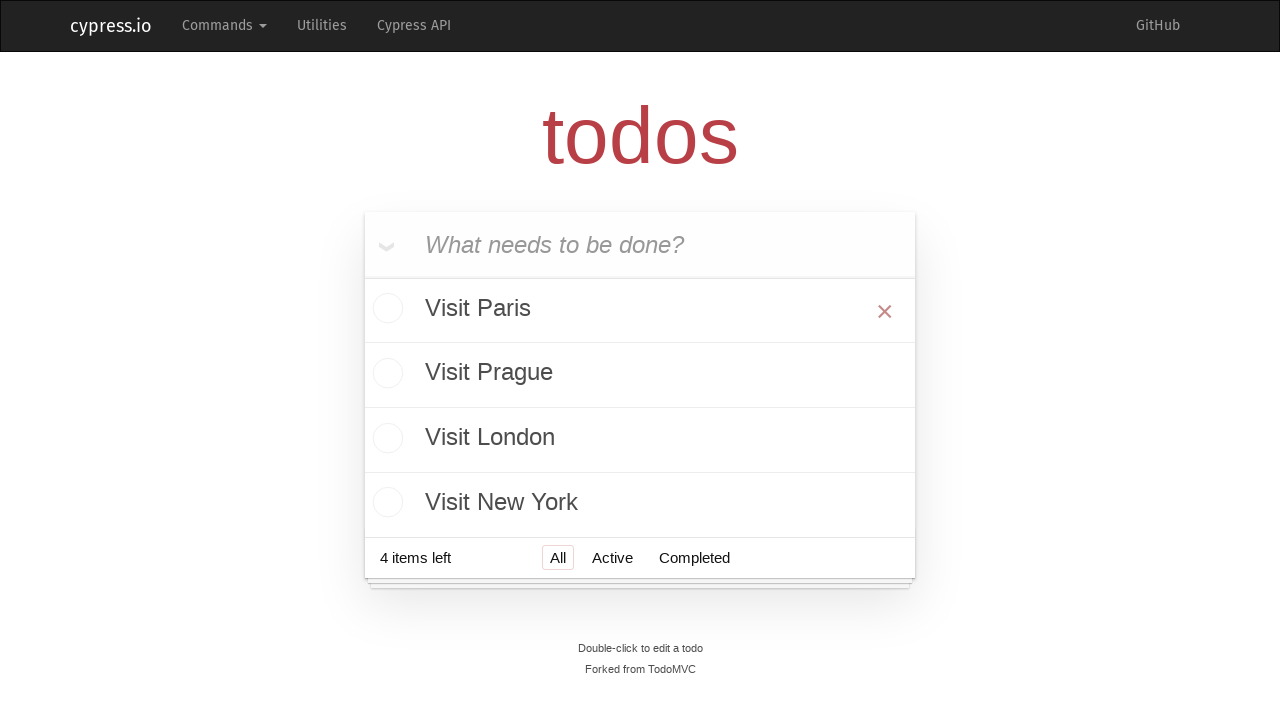

Verified todo 'Visit New York' was added to the list
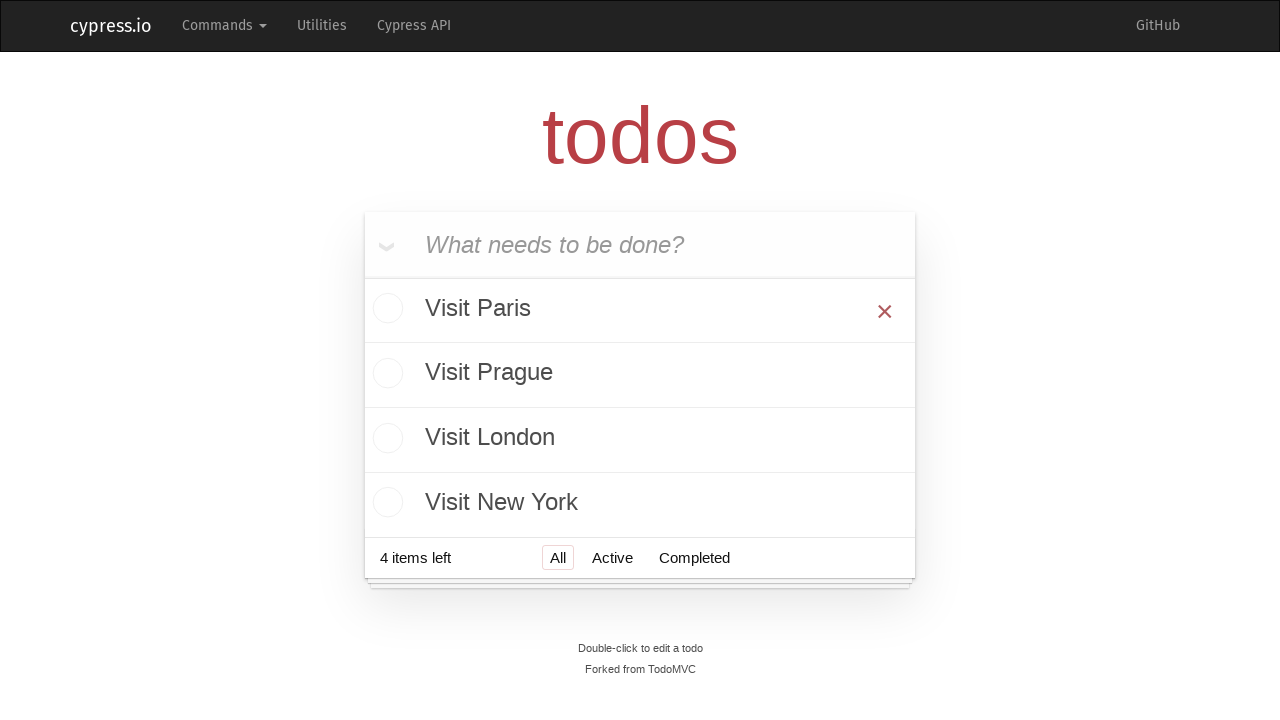

Filled new todo input with 'Visit Belgrade' on .new-todo
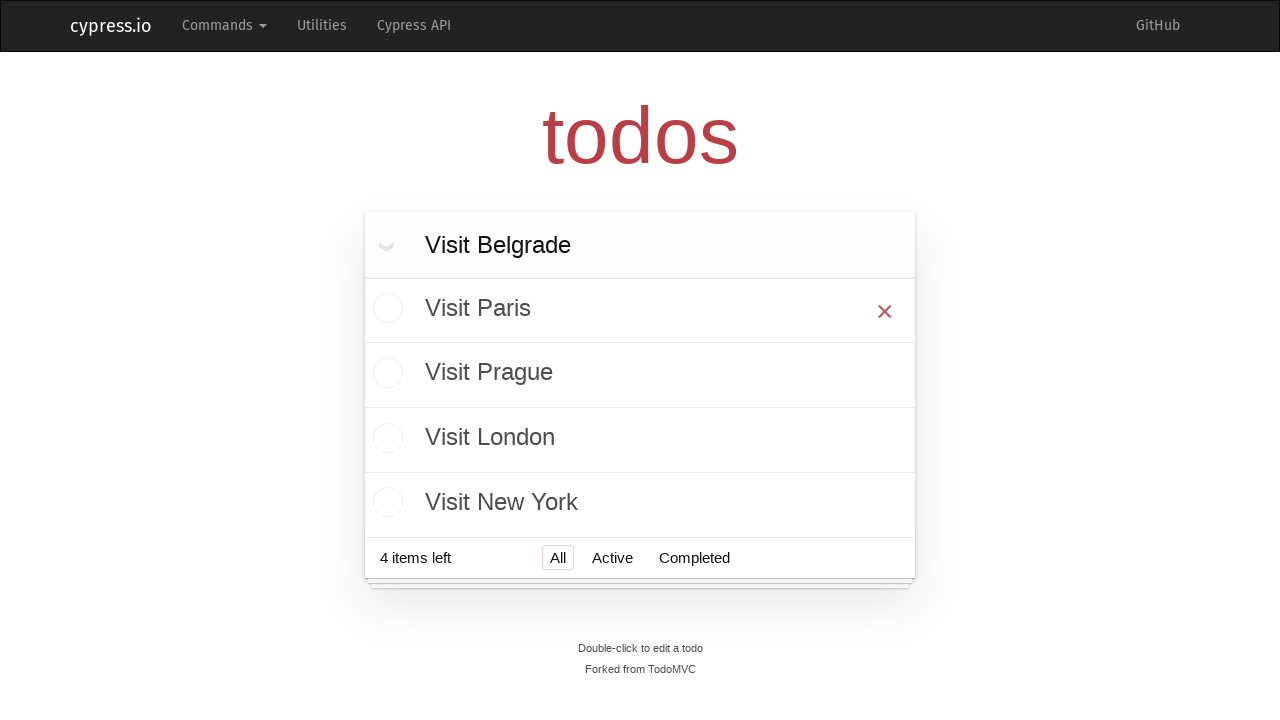

Pressed Enter to add todo 'Visit Belgrade' on .new-todo
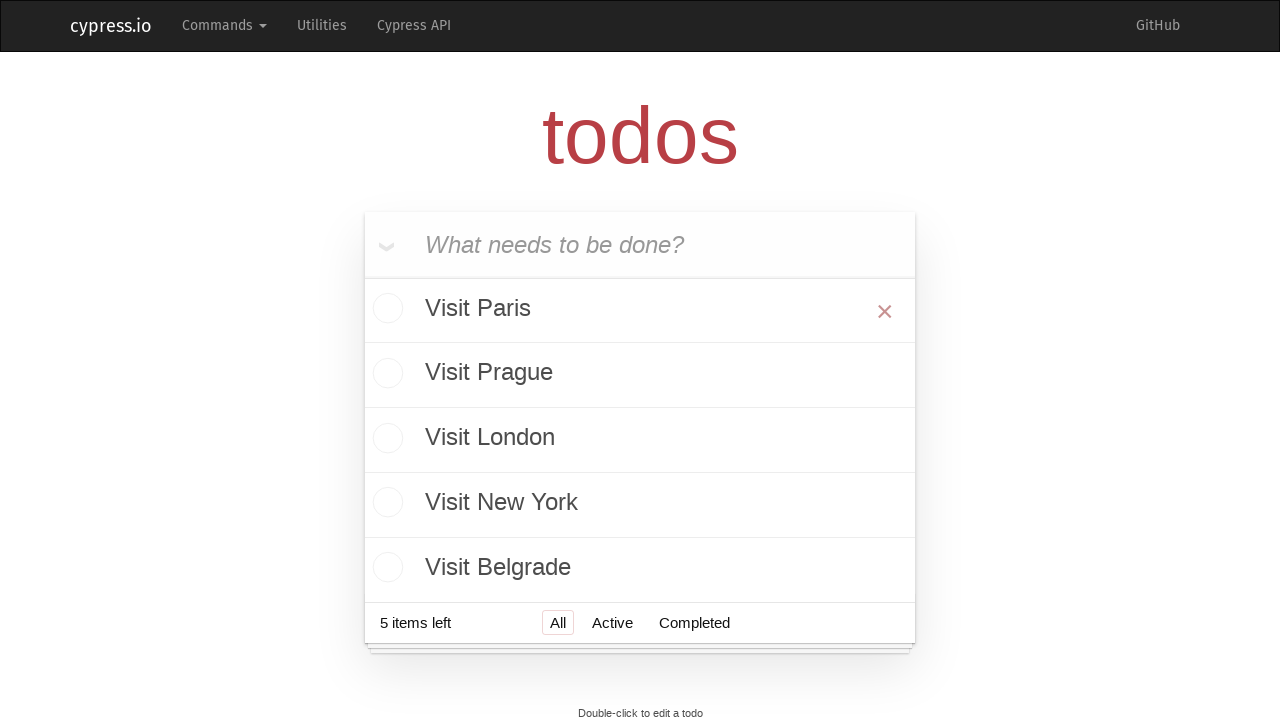

Verified todo 'Visit Belgrade' was added to the list
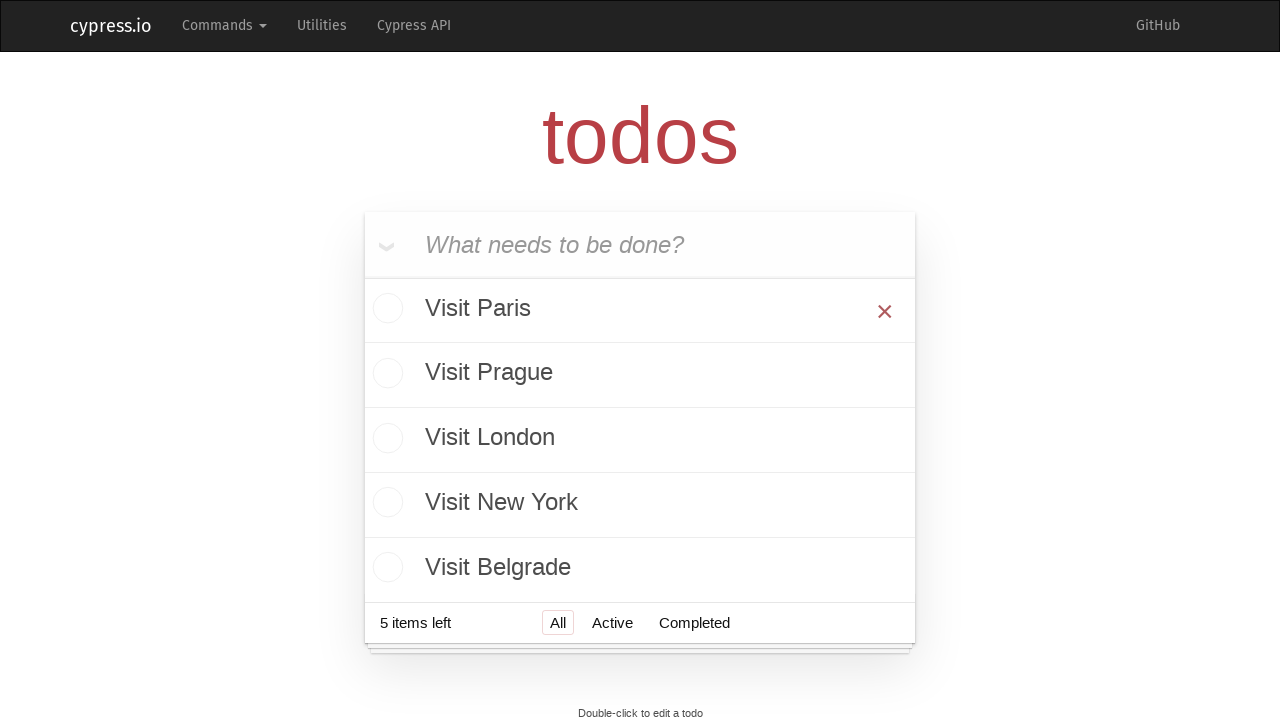

Retrieved all updated todo items from the list
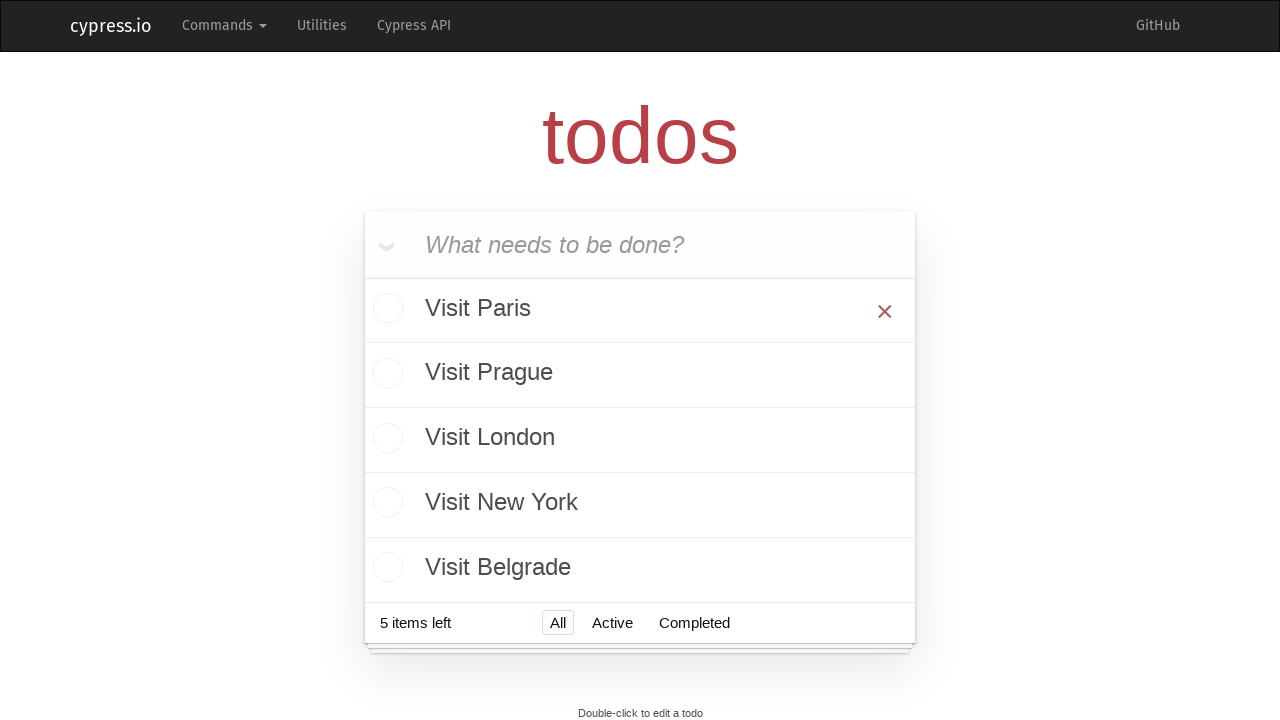

Retrieved all destroy buttons after adding new todos
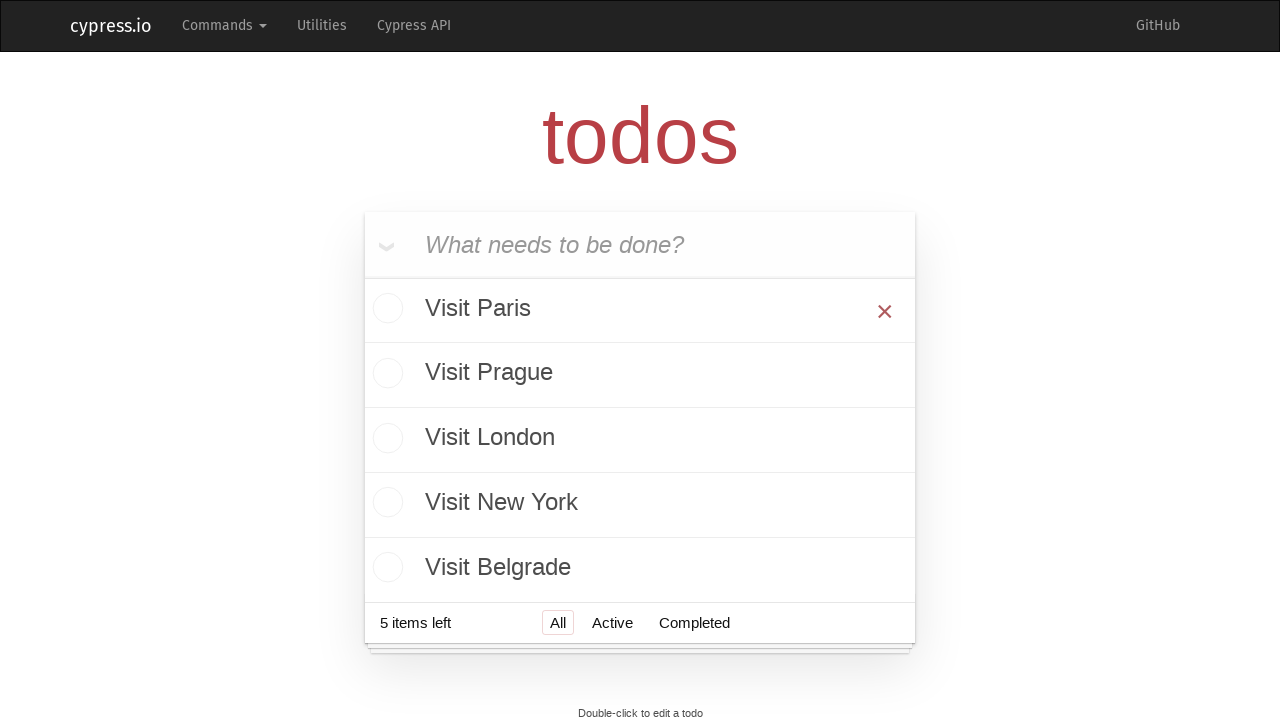

Hovered over todo item 5 to delete at (640, 567) on xpath=//ul[@class='todo-list']/li >> nth=4
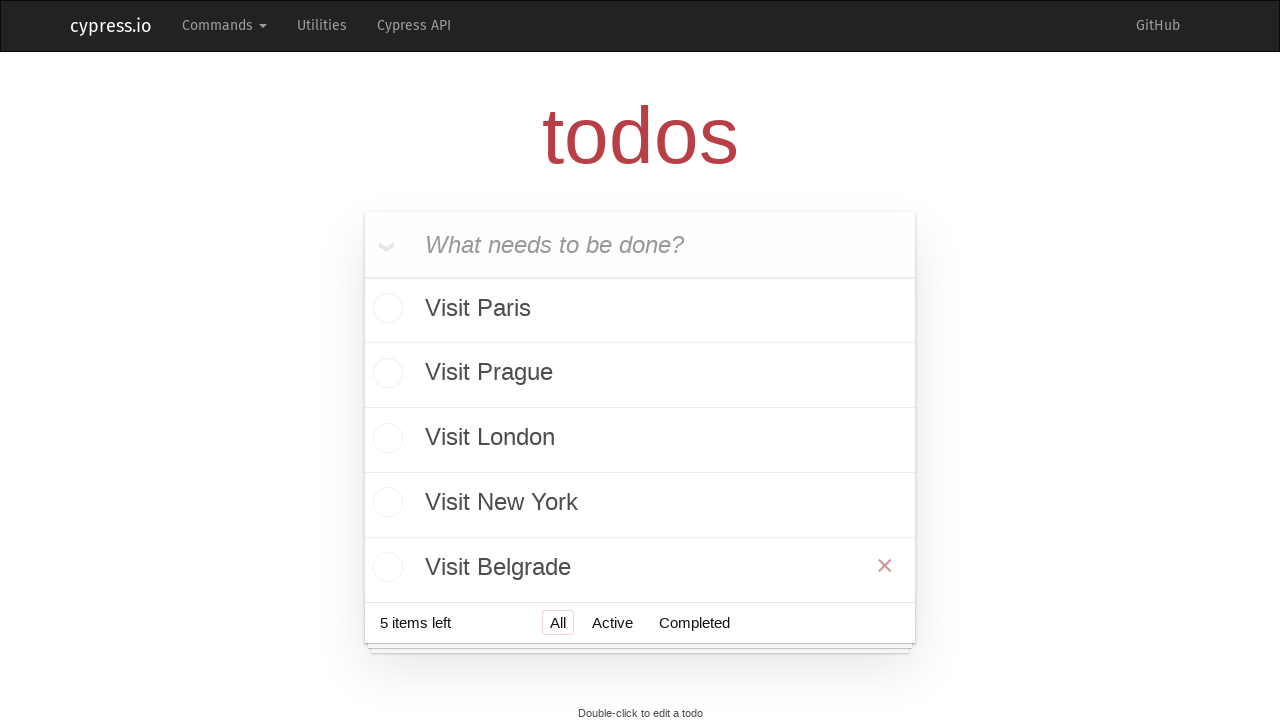

Hovered over destroy button for todo item 5 at (885, 566) on xpath=//button[@class='destroy todo-button'] >> nth=4
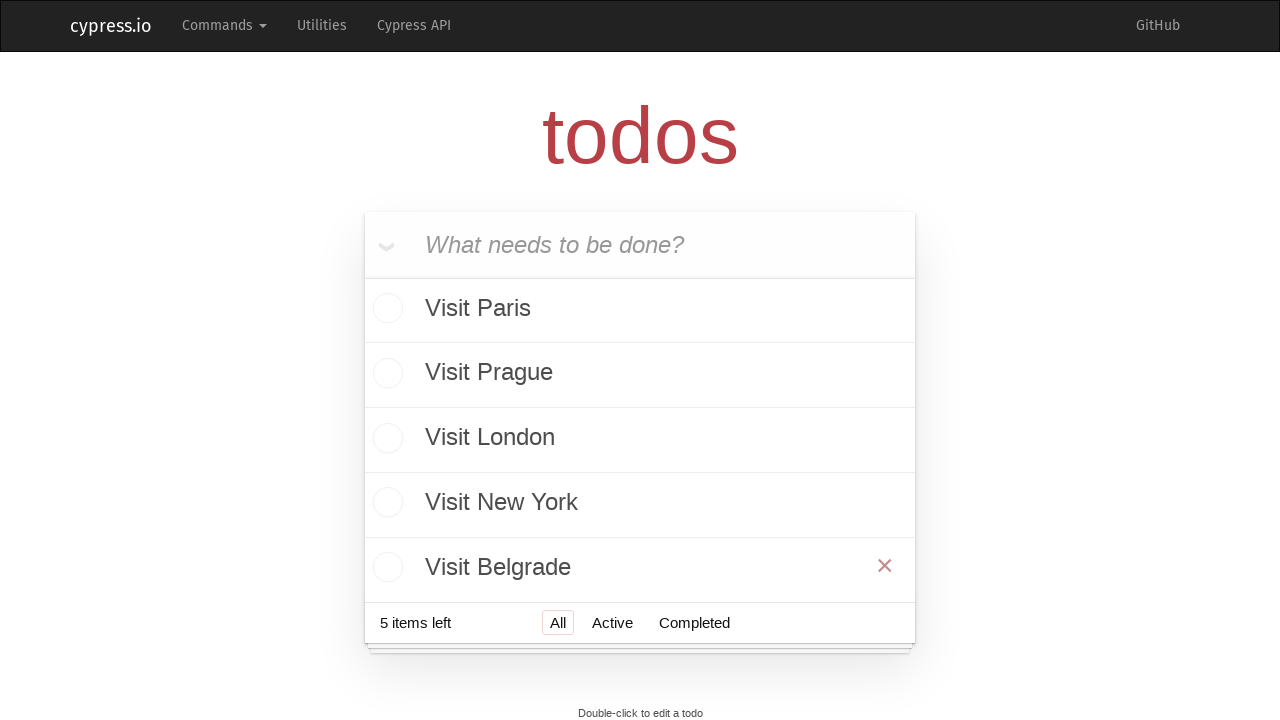

Clicked destroy button to delete todo item 5 at (885, 566) on xpath=//button[@class='destroy todo-button'] >> nth=4
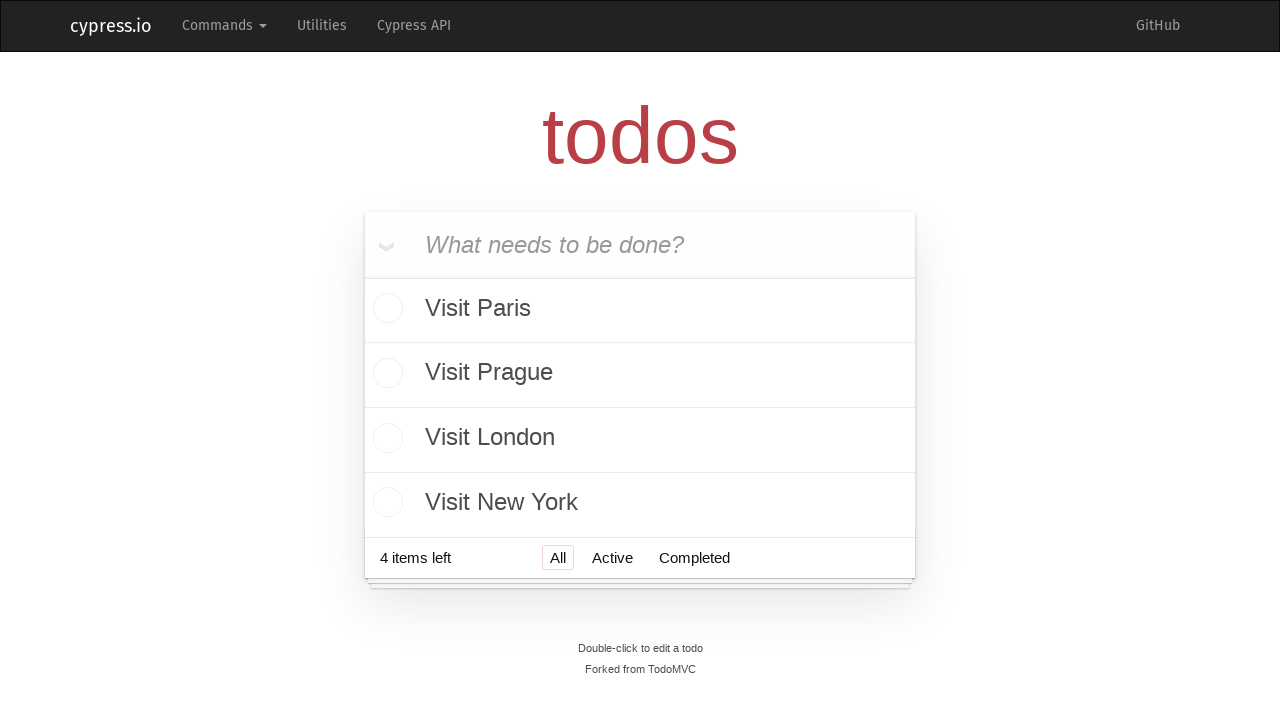

Hovered over todo item 4 to delete at (640, 502) on xpath=//ul[@class='todo-list']/li >> nth=3
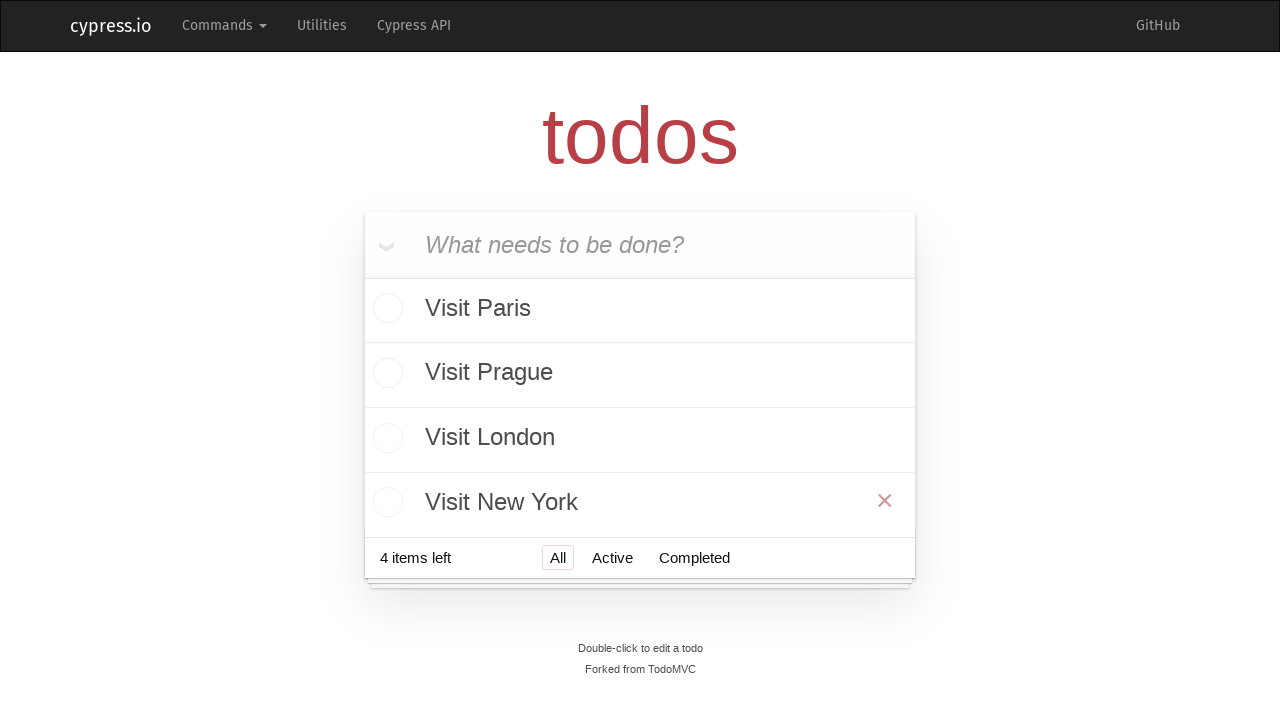

Hovered over destroy button for todo item 4 at (885, 501) on xpath=//button[@class='destroy todo-button'] >> nth=3
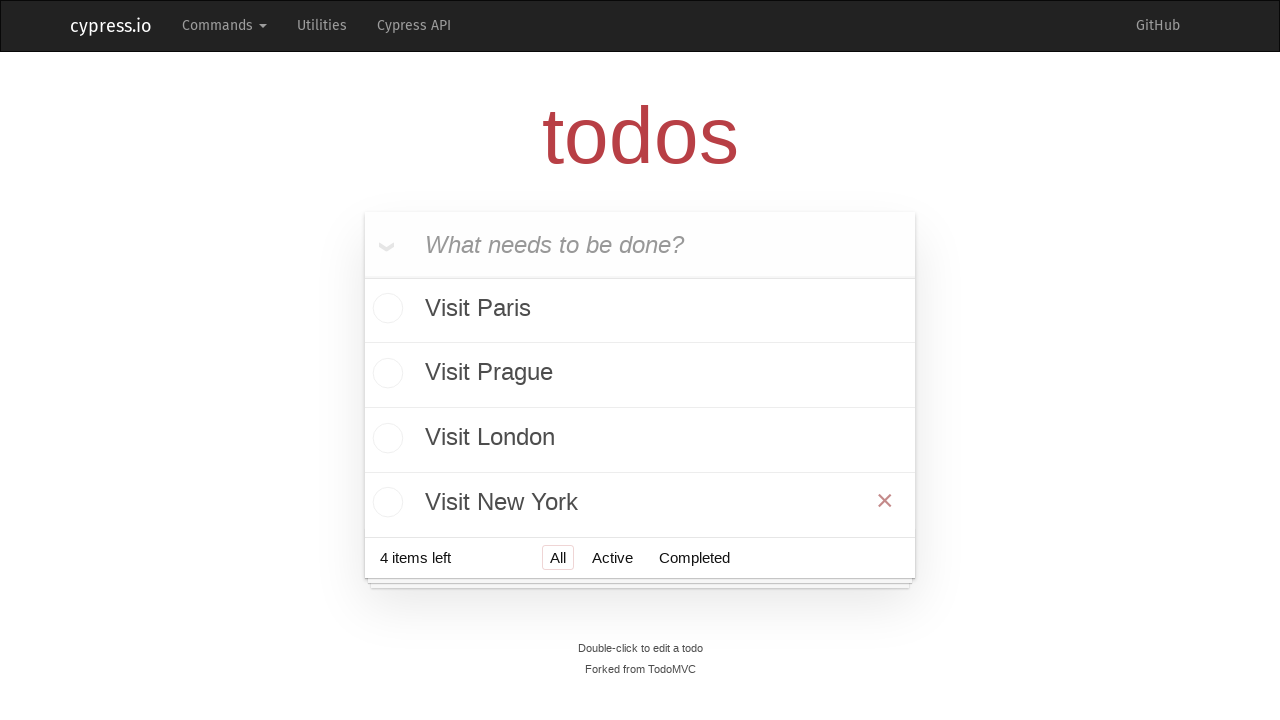

Clicked destroy button to delete todo item 4 at (885, 501) on xpath=//button[@class='destroy todo-button'] >> nth=3
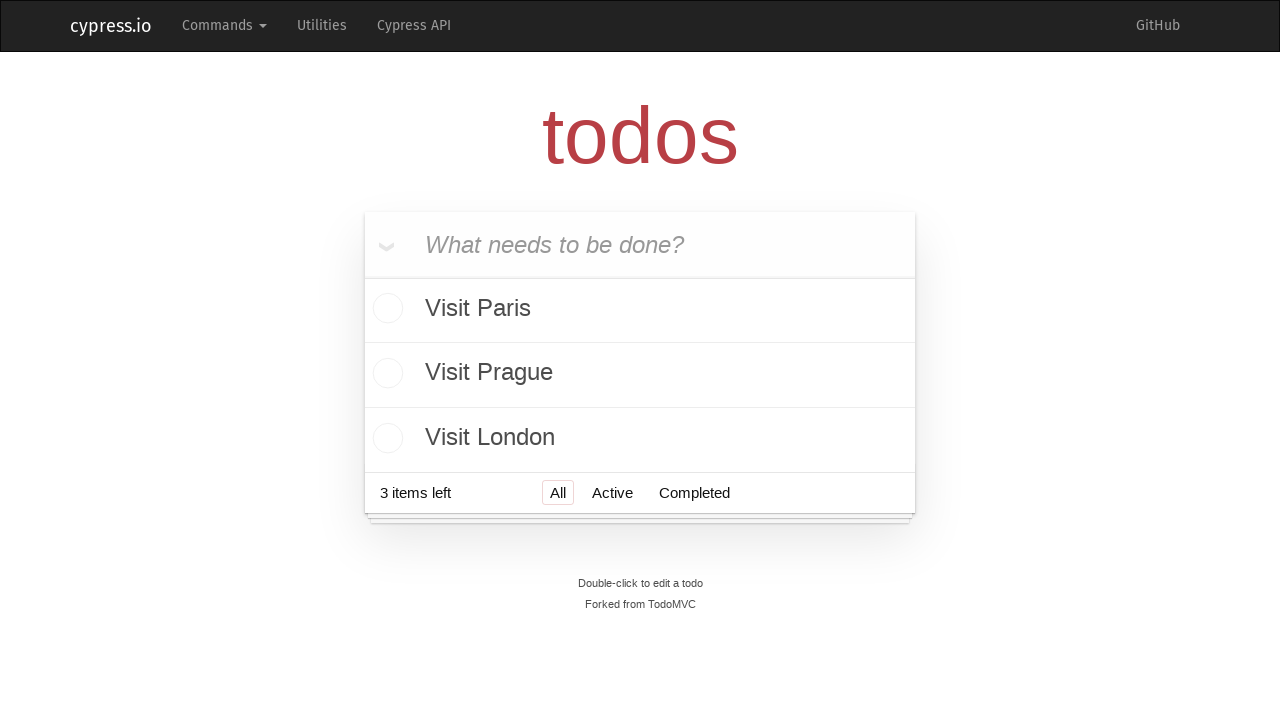

Hovered over todo item 3 to delete at (640, 438) on xpath=//ul[@class='todo-list']/li >> nth=2
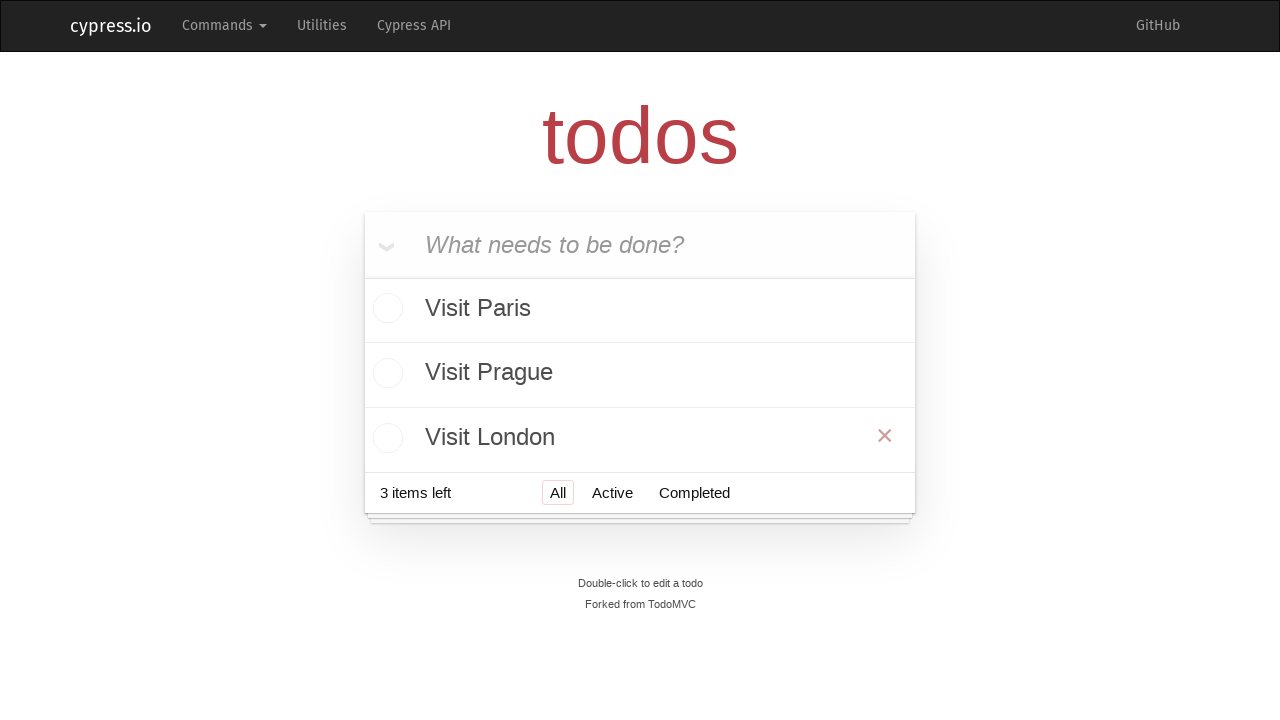

Hovered over destroy button for todo item 3 at (885, 436) on xpath=//button[@class='destroy todo-button'] >> nth=2
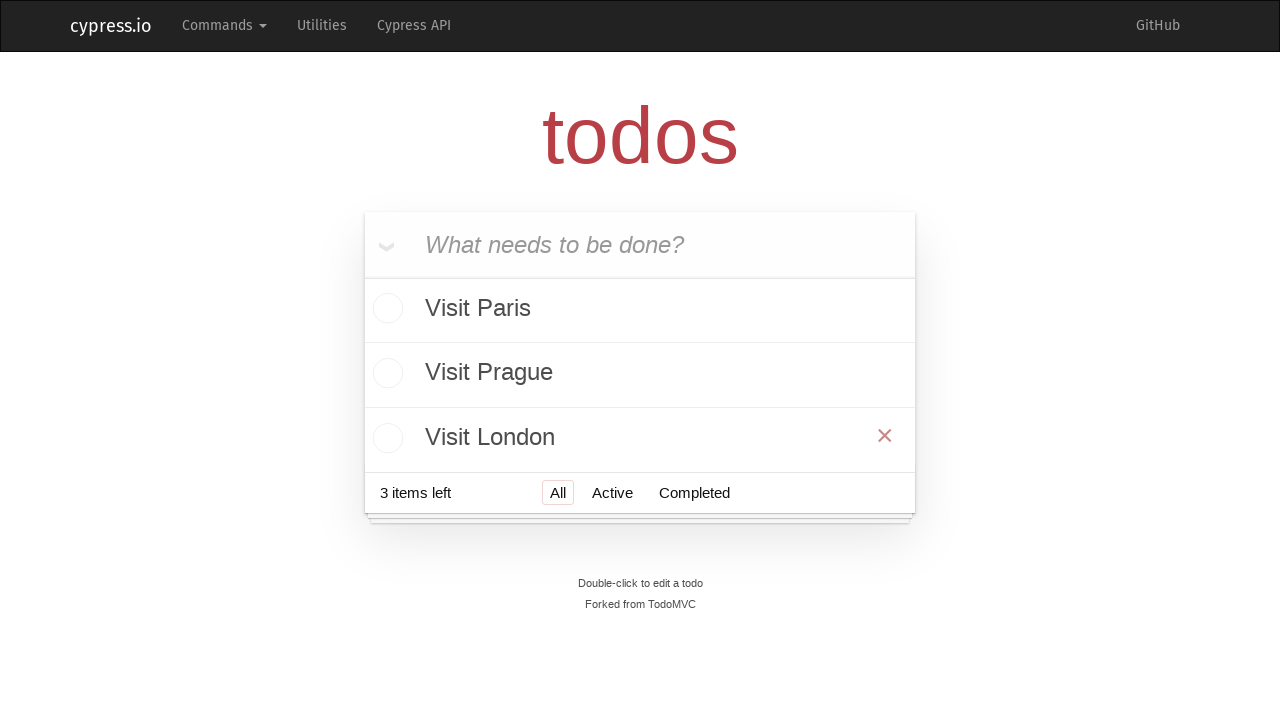

Clicked destroy button to delete todo item 3 at (885, 436) on xpath=//button[@class='destroy todo-button'] >> nth=2
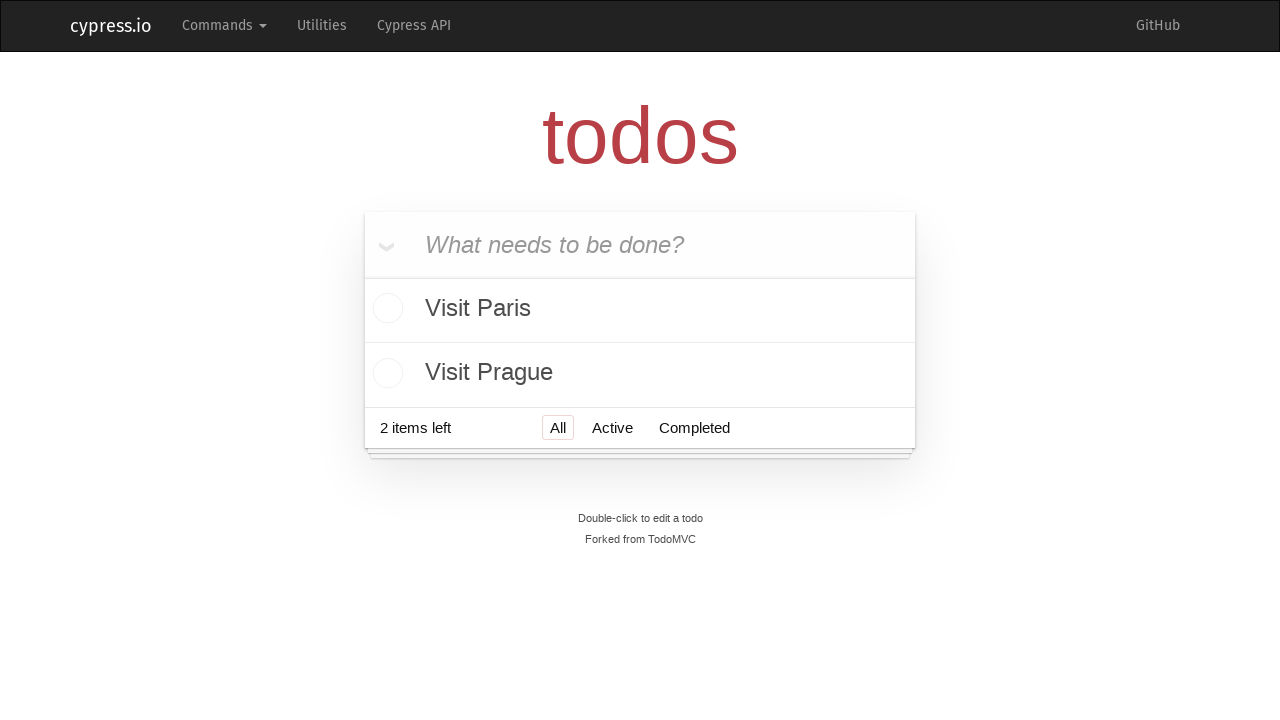

Hovered over todo item 2 to delete at (640, 373) on xpath=//ul[@class='todo-list']/li >> nth=1
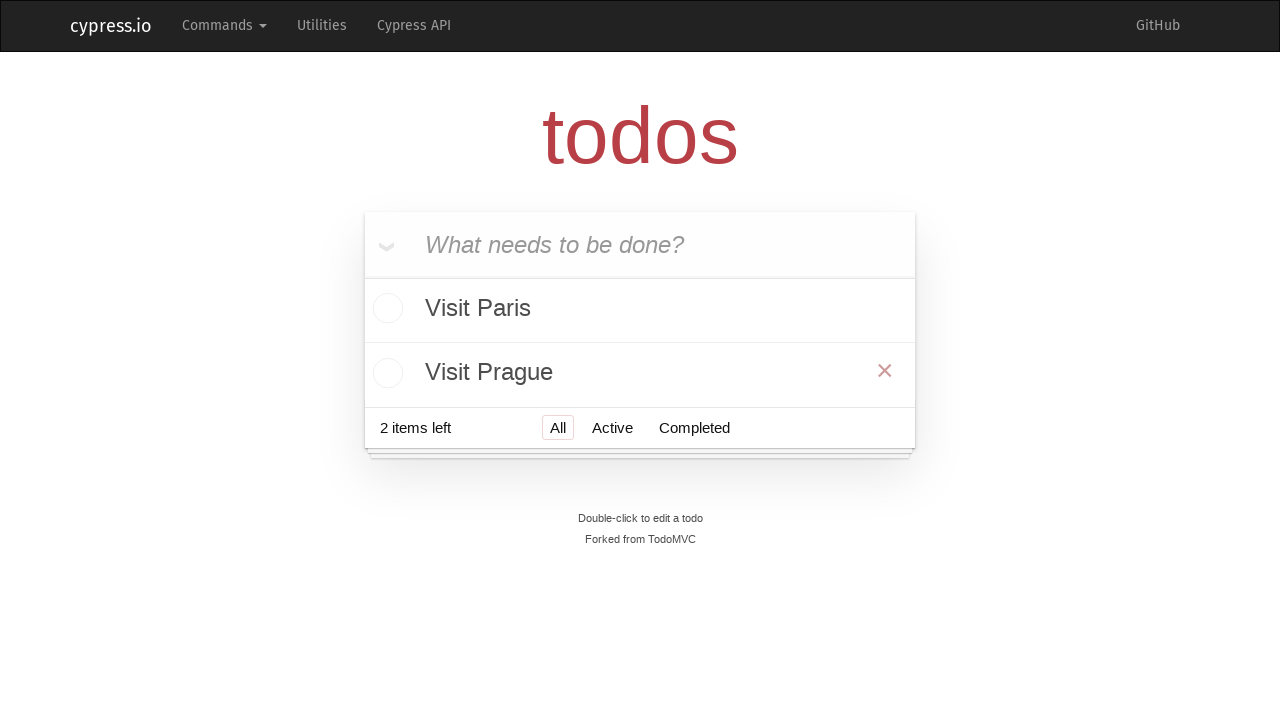

Hovered over destroy button for todo item 2 at (885, 371) on xpath=//button[@class='destroy todo-button'] >> nth=1
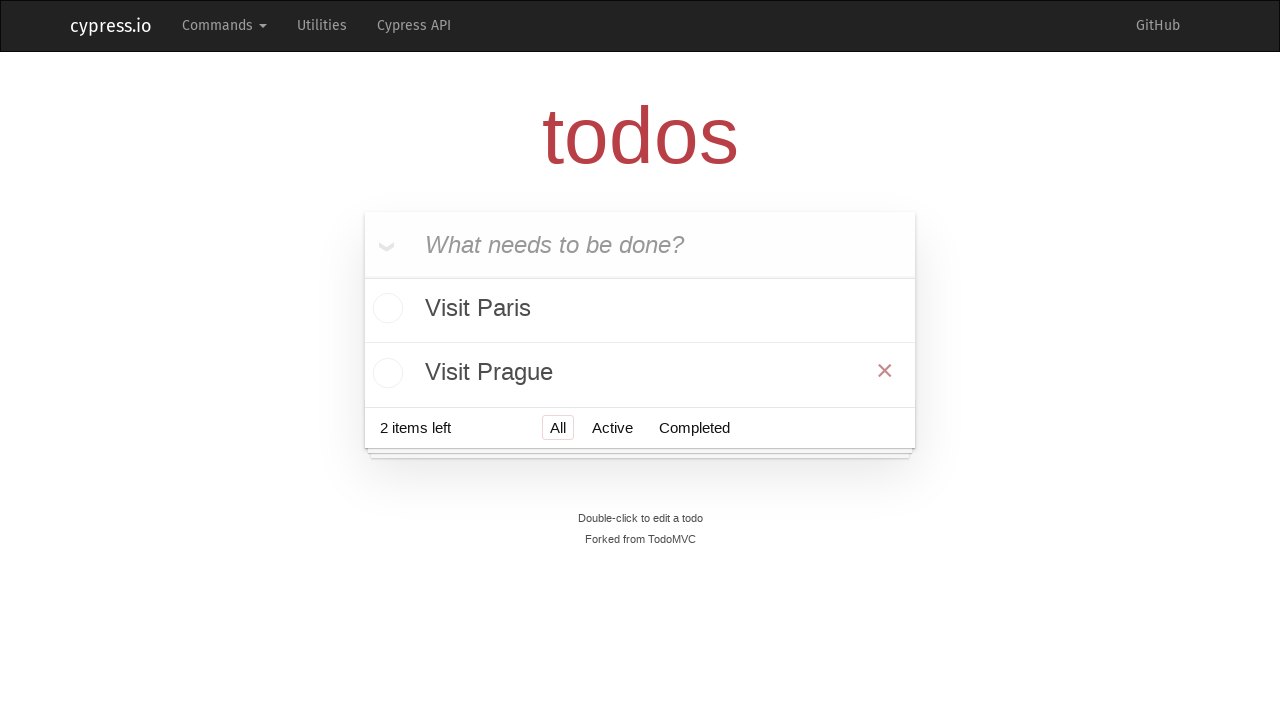

Clicked destroy button to delete todo item 2 at (885, 371) on xpath=//button[@class='destroy todo-button'] >> nth=1
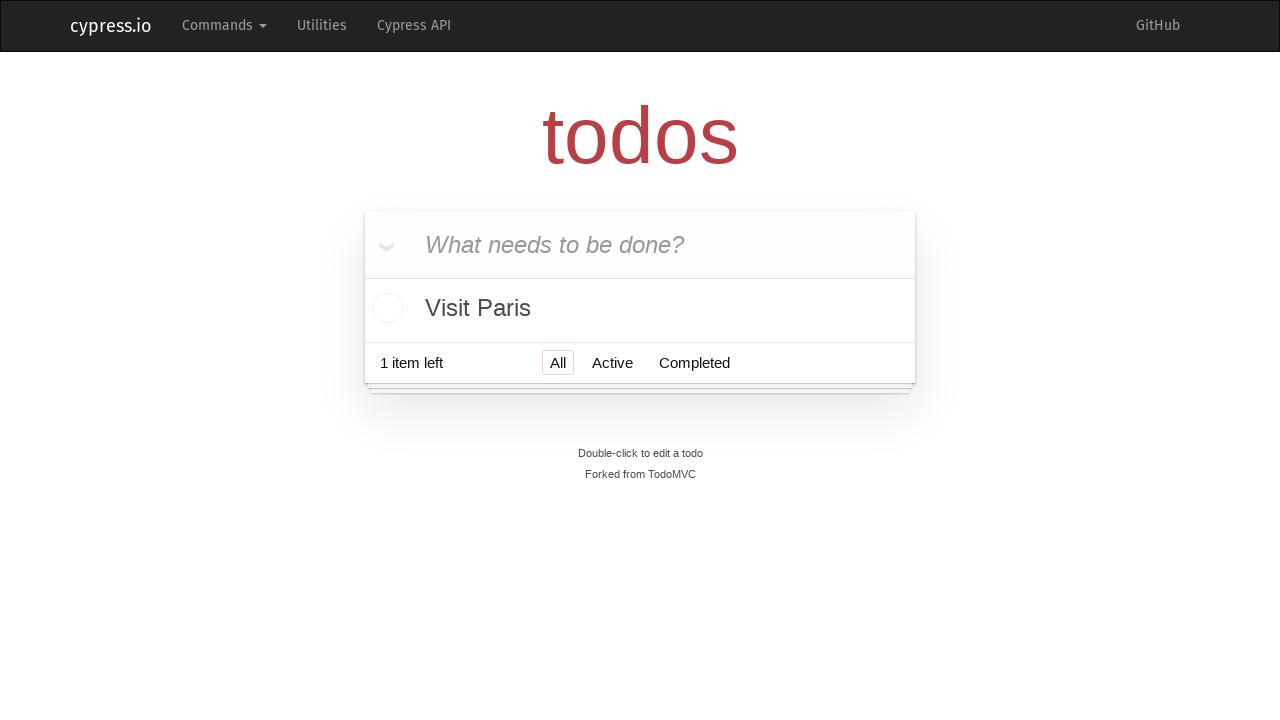

Hovered over todo item 1 to delete at (640, 308) on xpath=//ul[@class='todo-list']/li >> nth=0
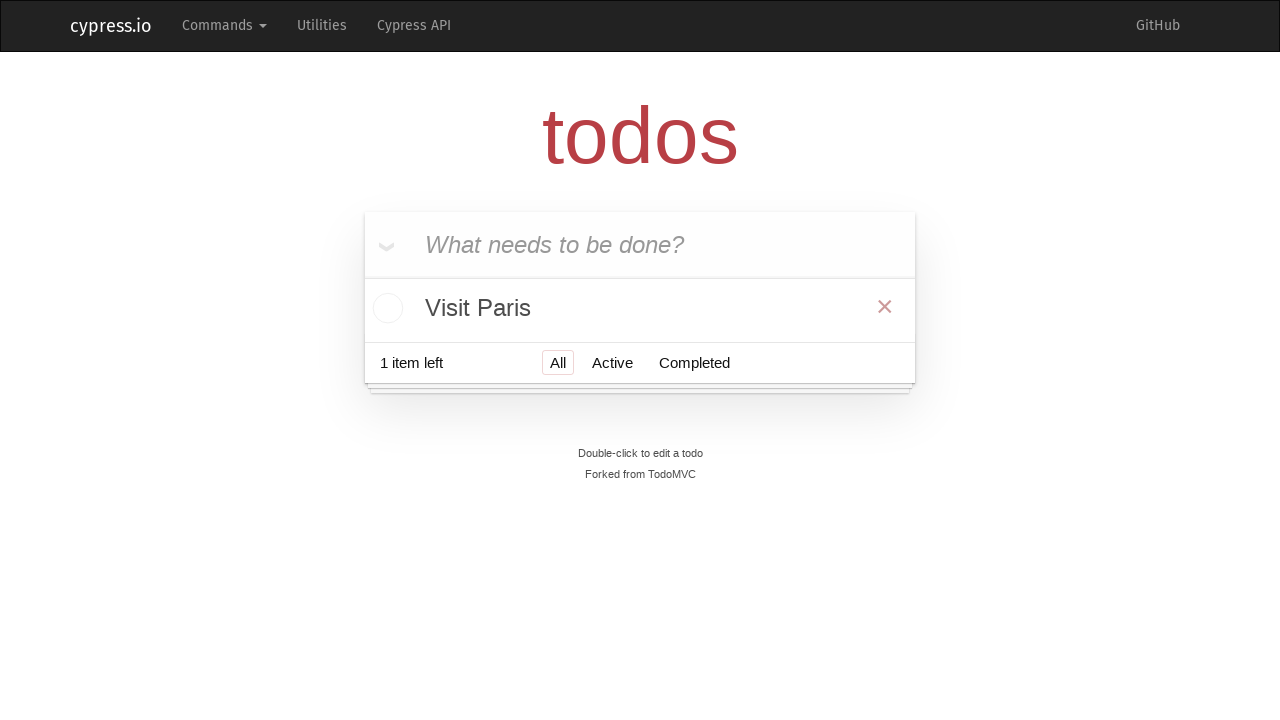

Hovered over destroy button for todo item 1 at (885, 306) on xpath=//button[@class='destroy todo-button'] >> nth=0
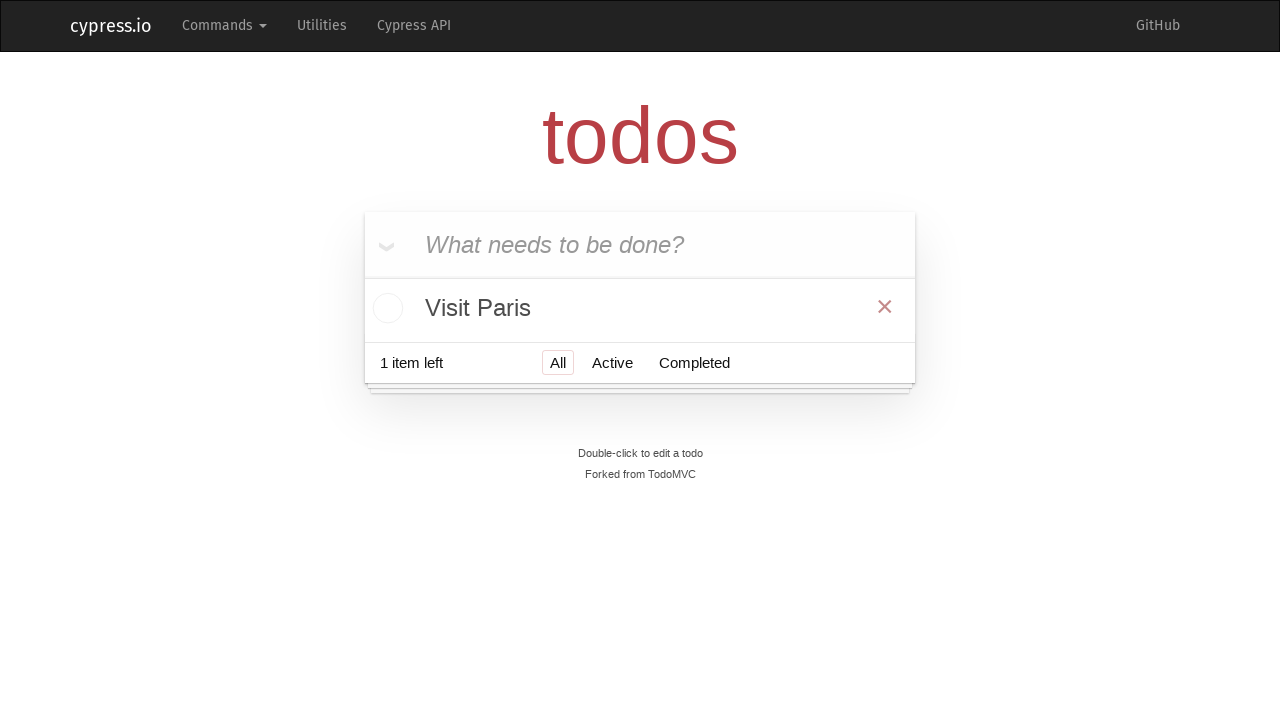

Clicked destroy button to delete todo item 1 at (885, 306) on xpath=//button[@class='destroy todo-button'] >> nth=0
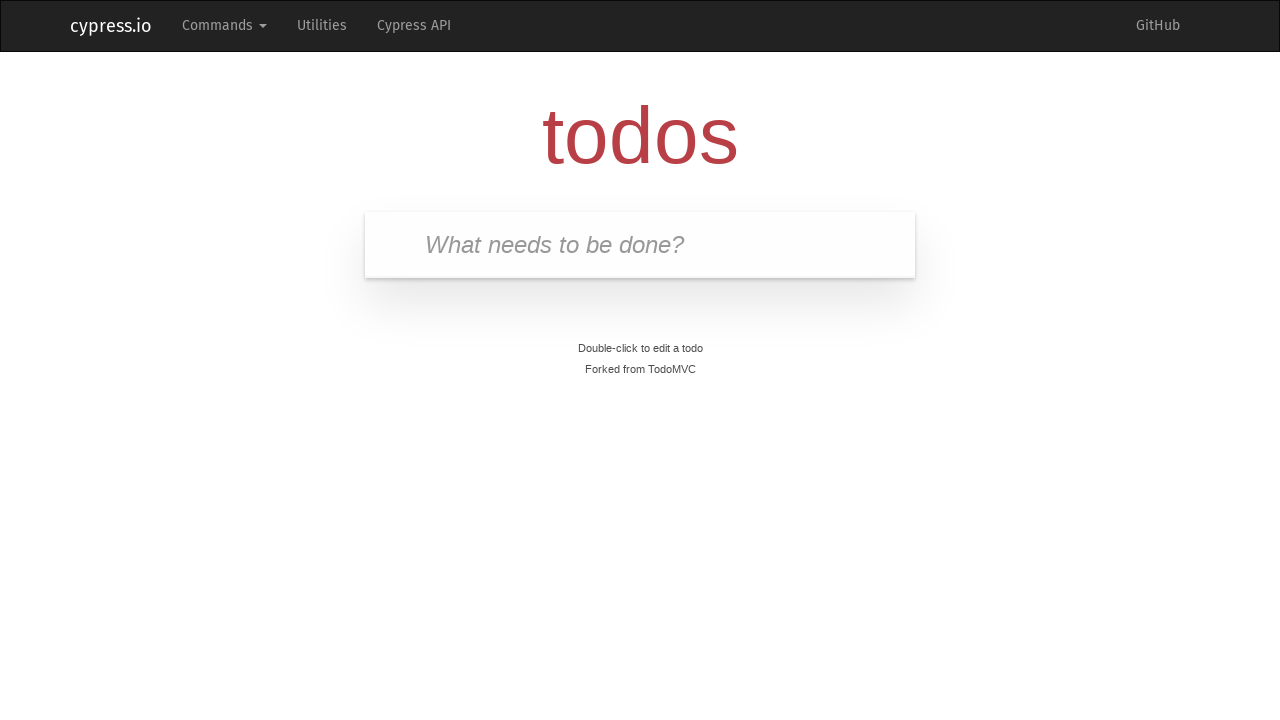

Verified that all todo items have been deleted from the list
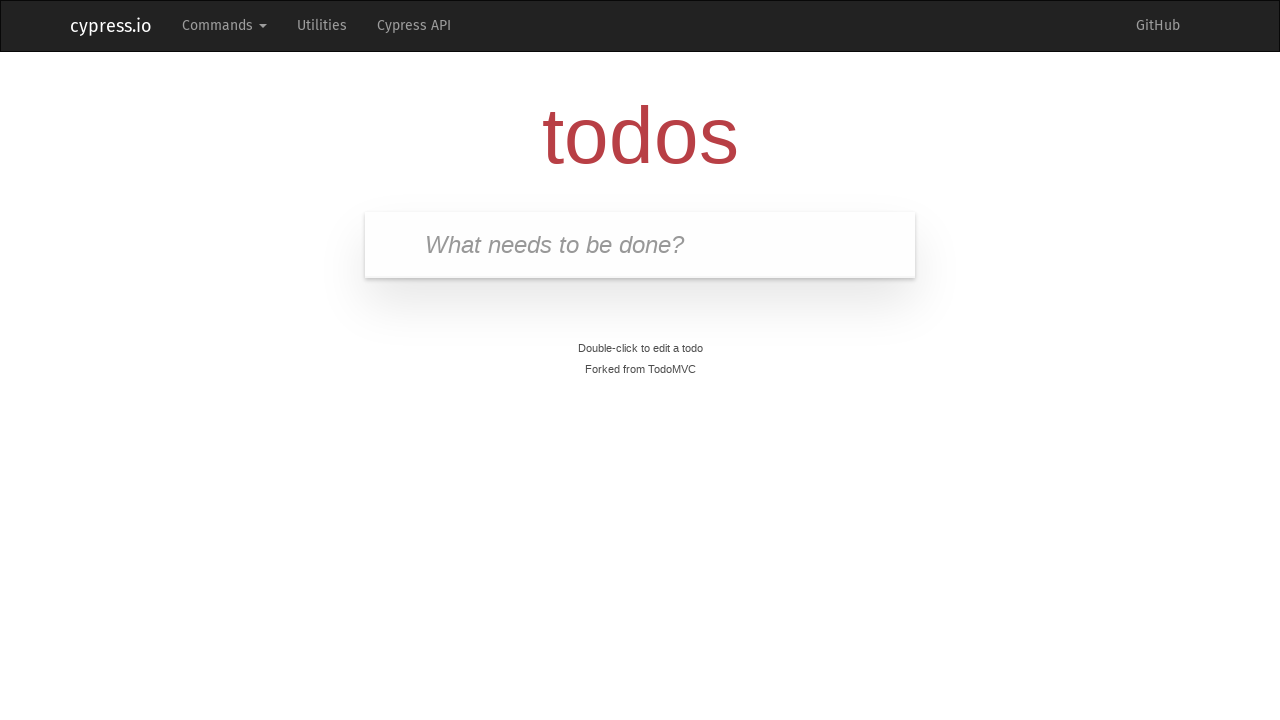

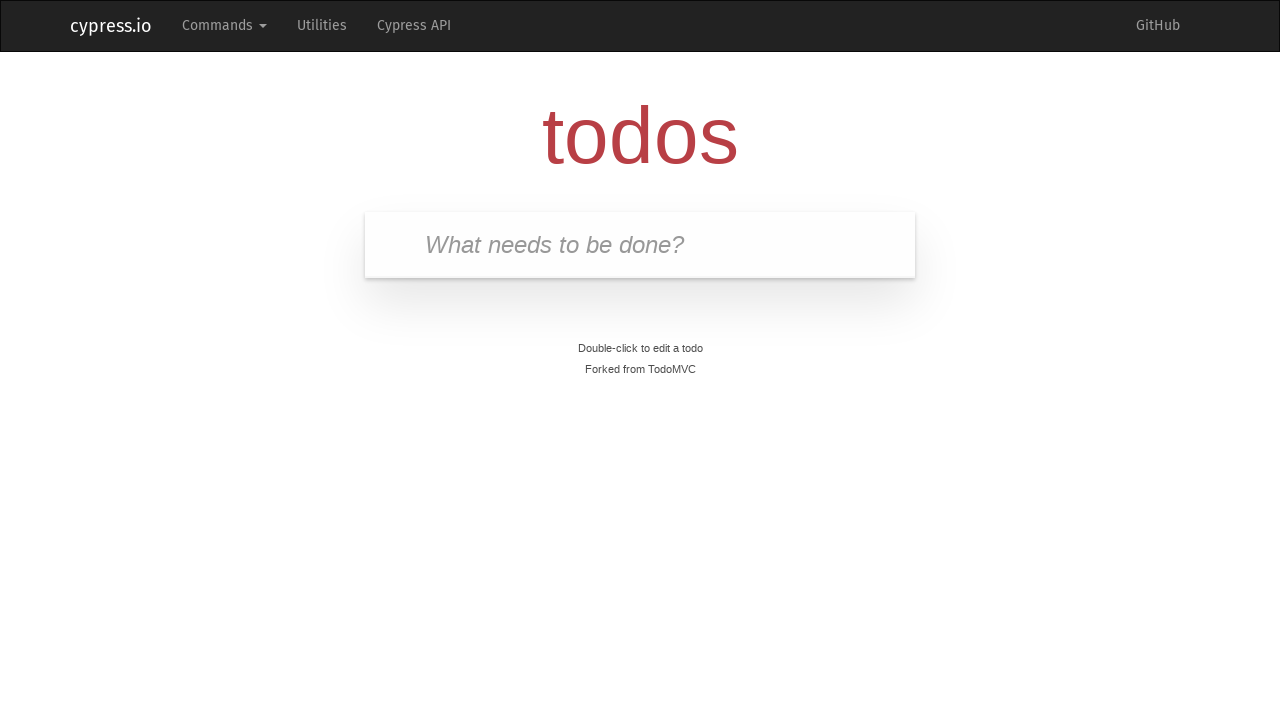